Navigates to NuGet.org, finds the Packages menu item in the navbar, clicks it, and verifies that package listings are displayed with titles and descriptions.

Starting URL: https://nuget.org

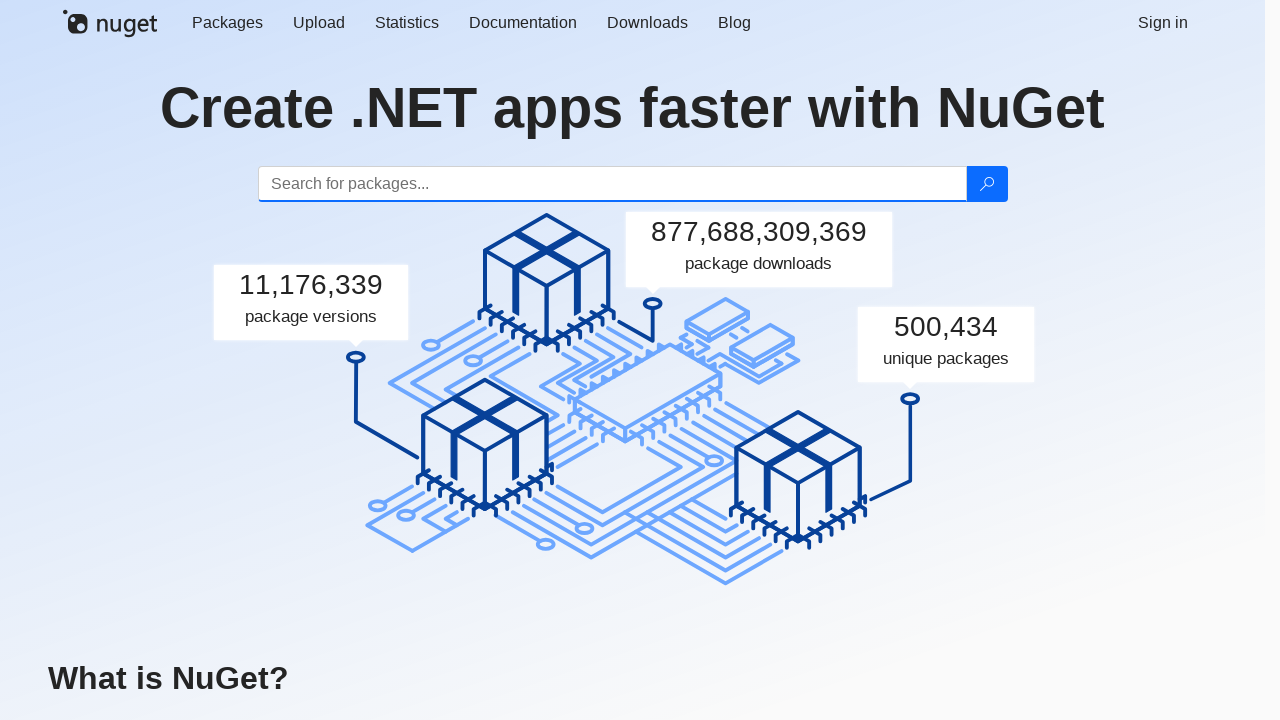

Navigated to https://nuget.org
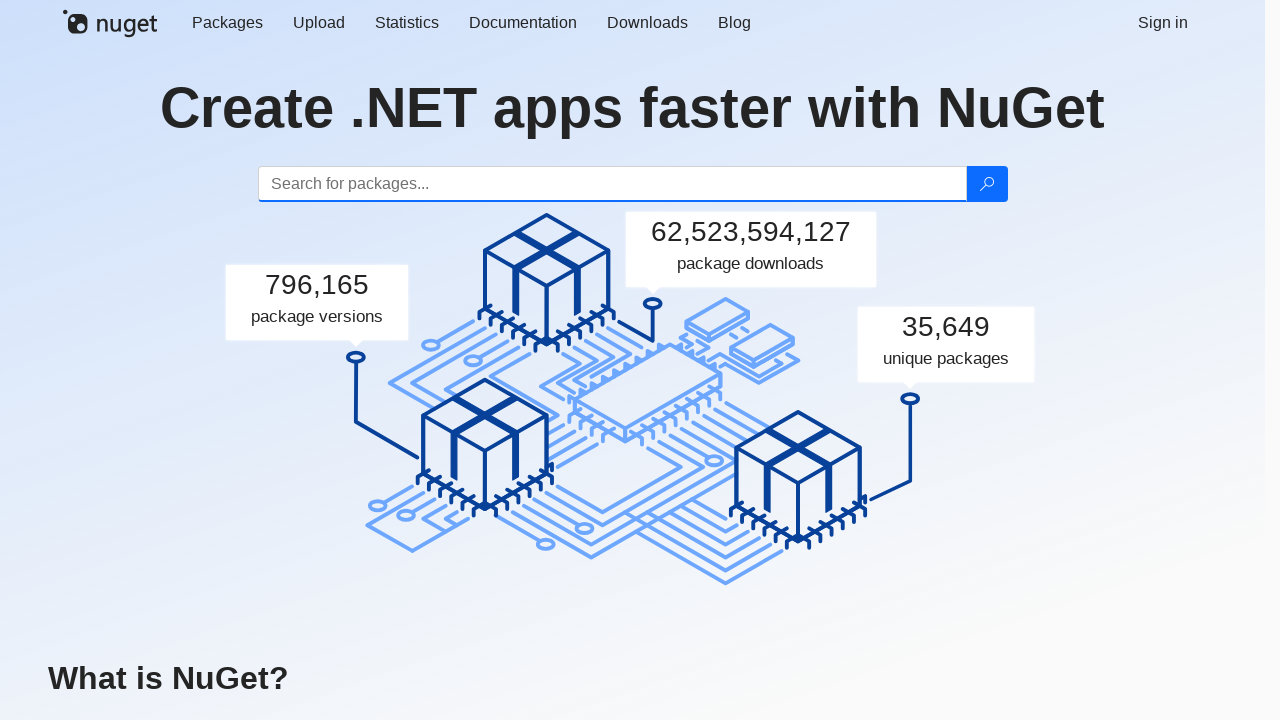

Found navbar menu items
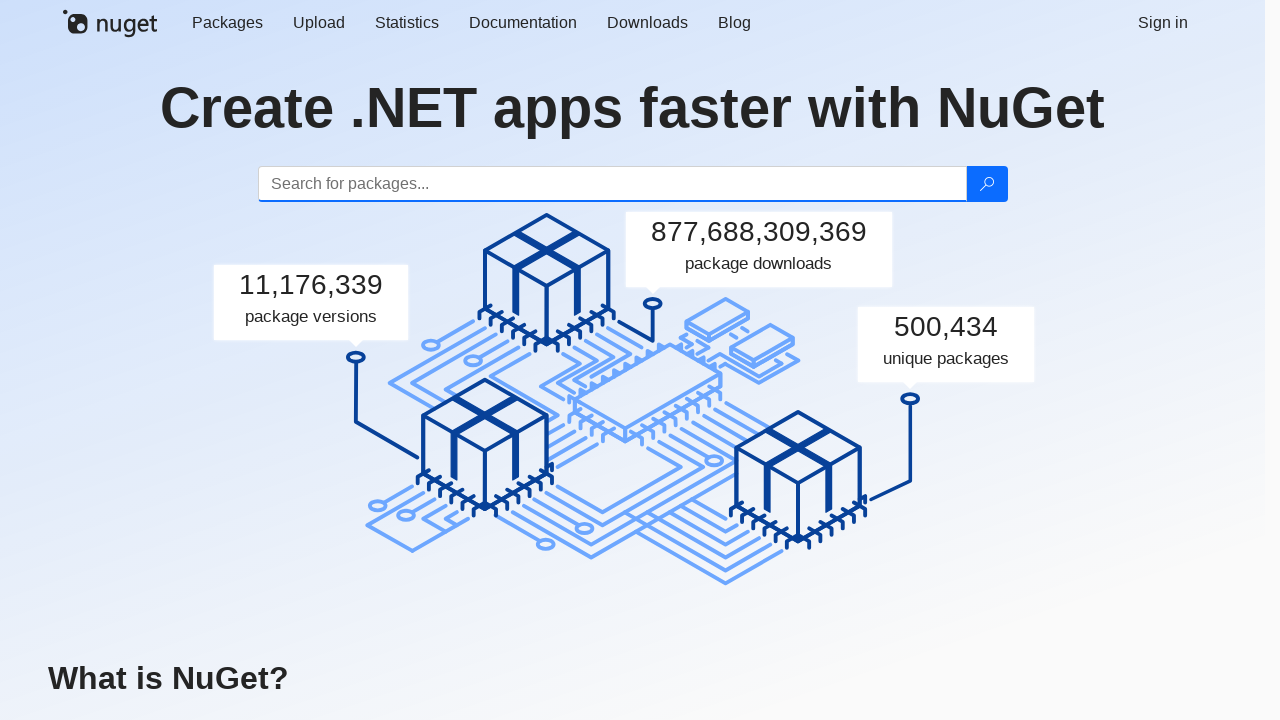

Clicked the Packages menu item in navbar at (227, 23) on #navbar > ul:first-of-type > li >> nth=0
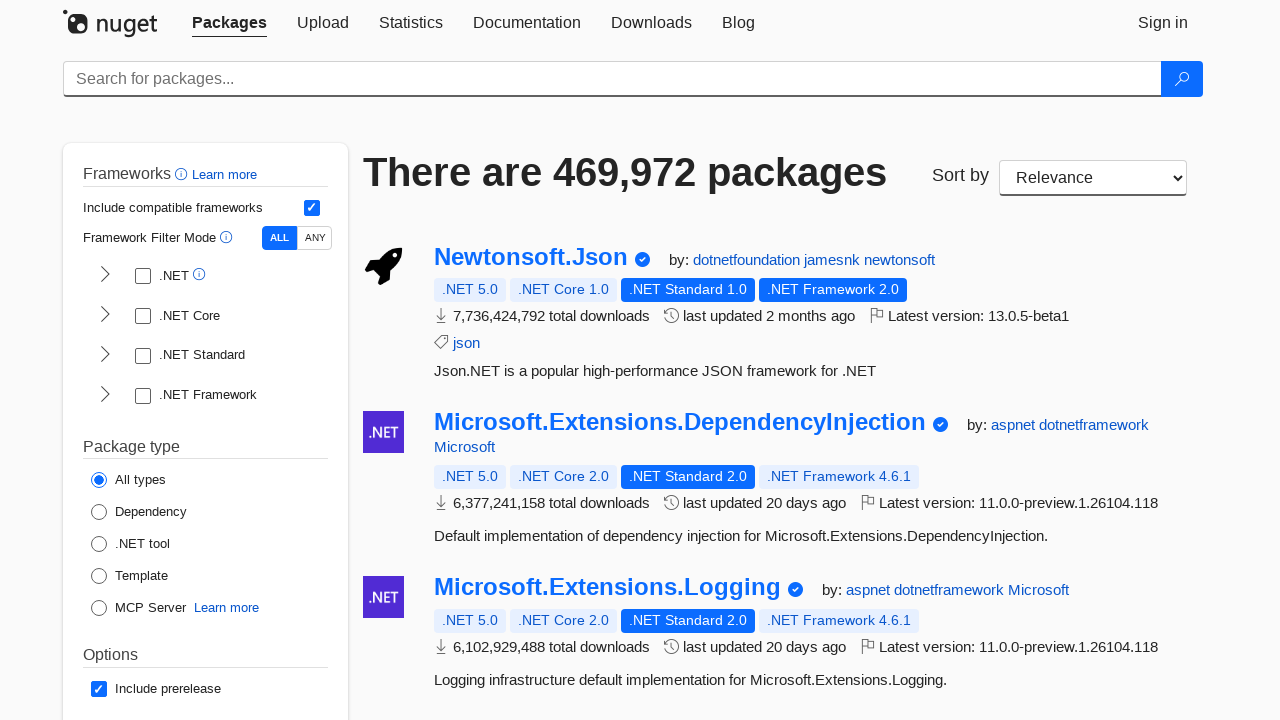

Waited for package listings to load
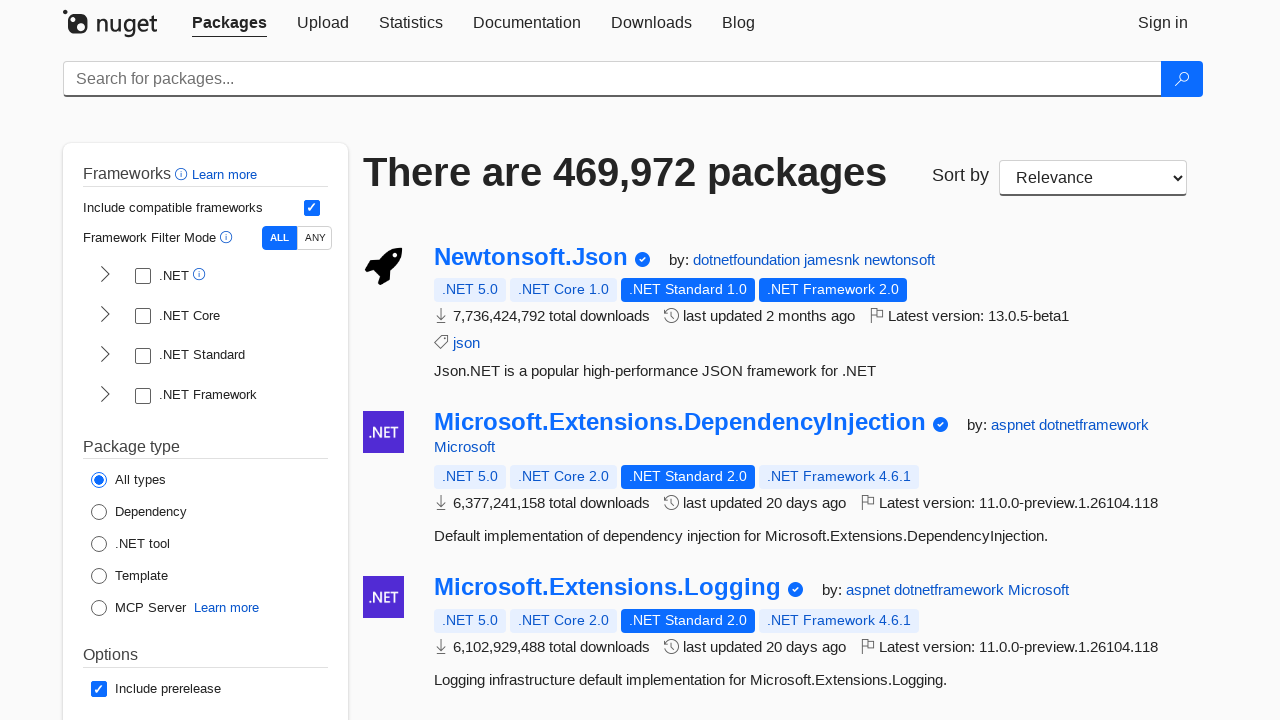

Found 20 package listings on the page
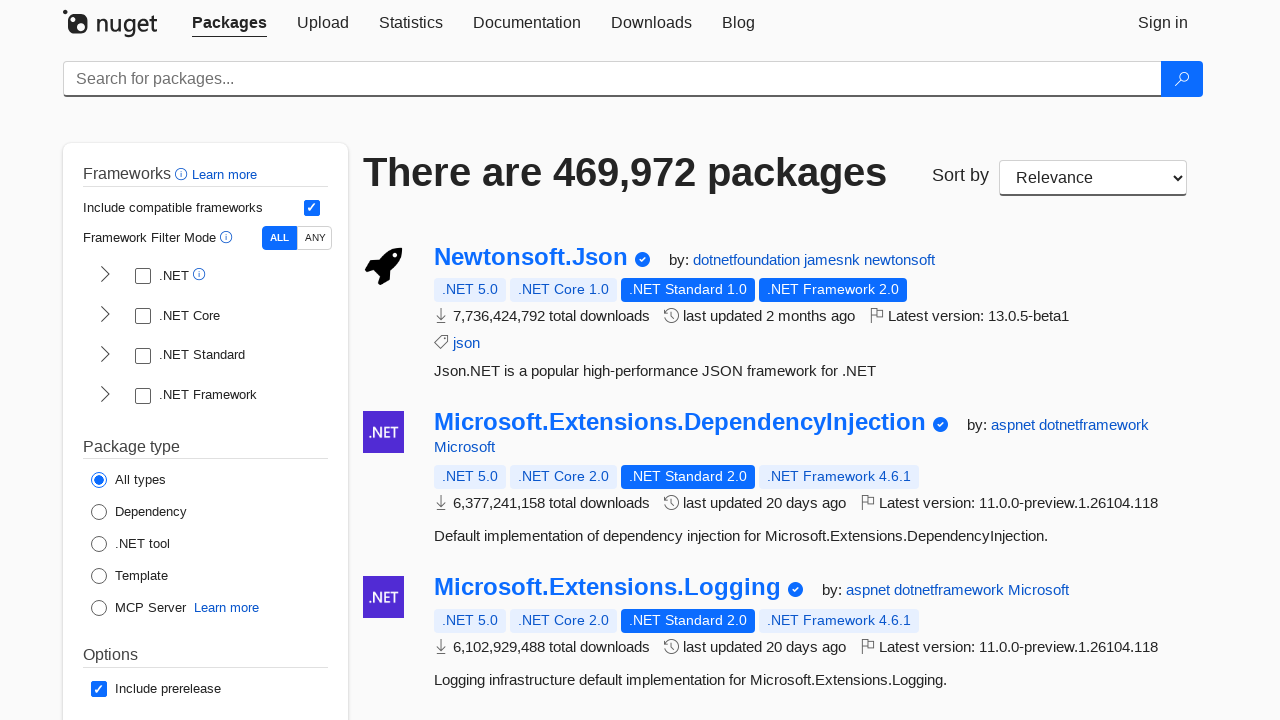

Verified package 1 has a non-empty title: 'Newtonsoft.Json'
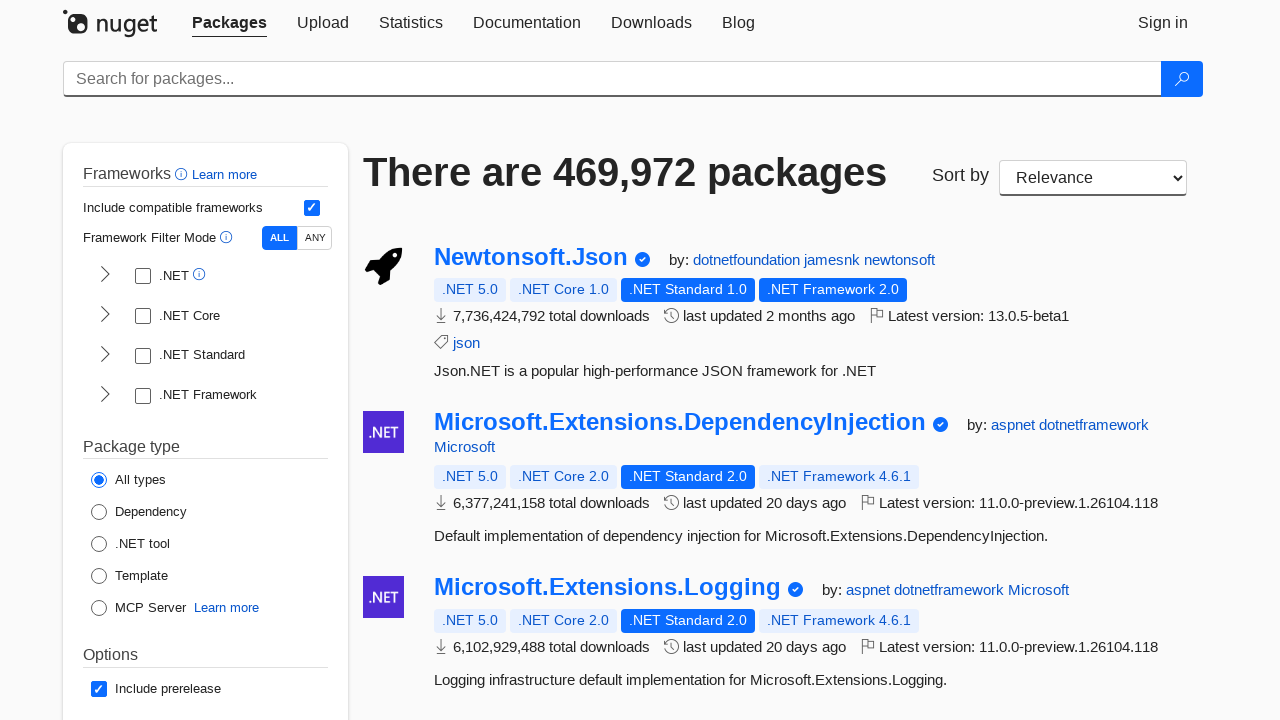

Verified package 1 has a non-empty description
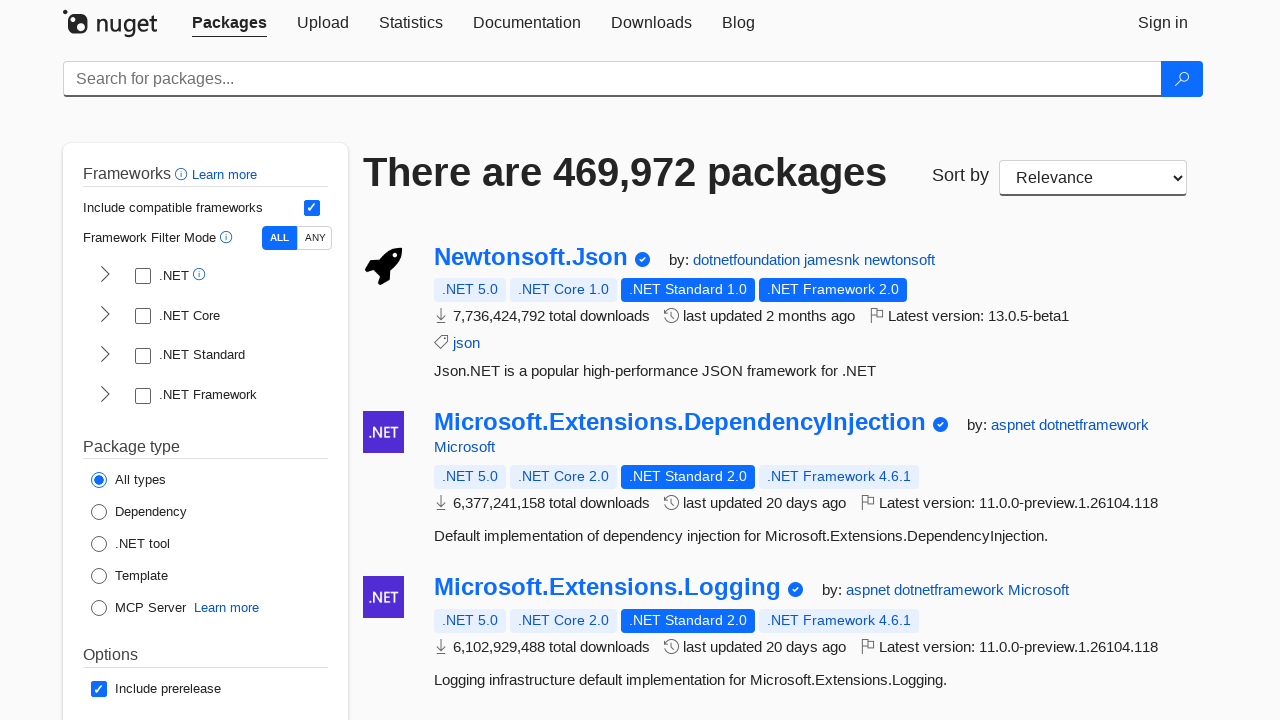

Verified package 2 has a non-empty title: 'Microsoft.Extensions.DependencyInjection'
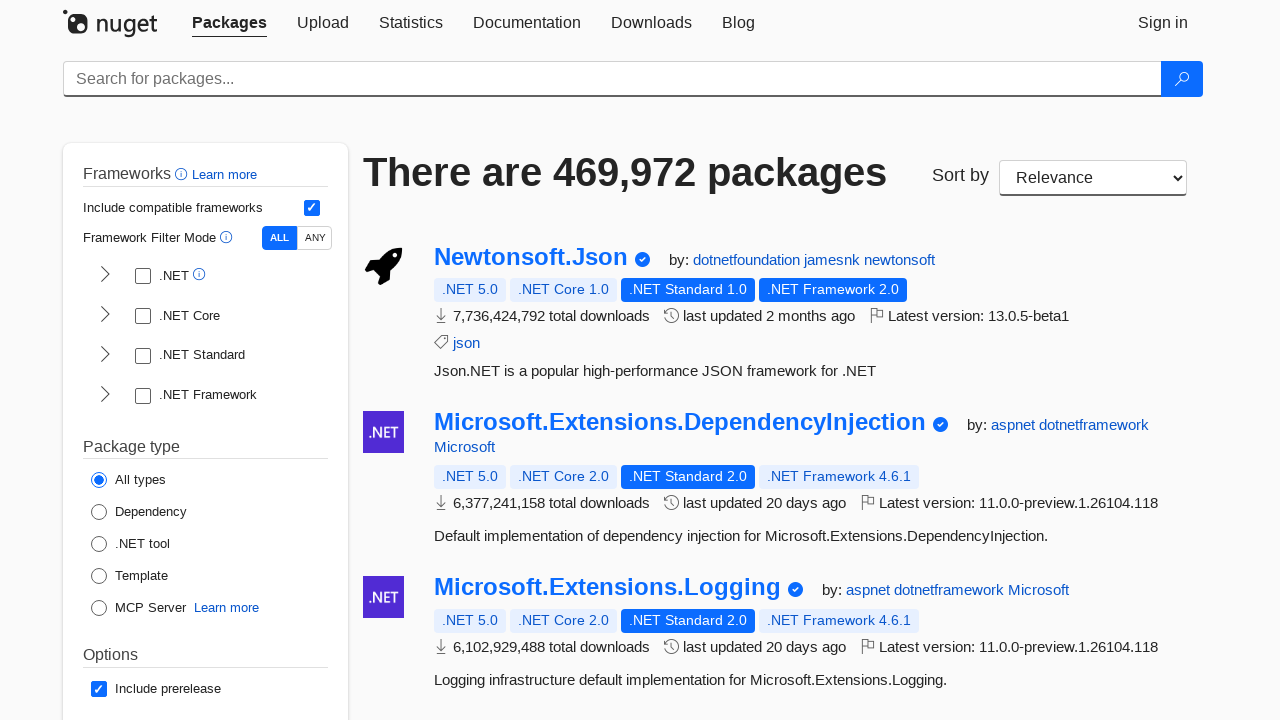

Verified package 2 has a non-empty description
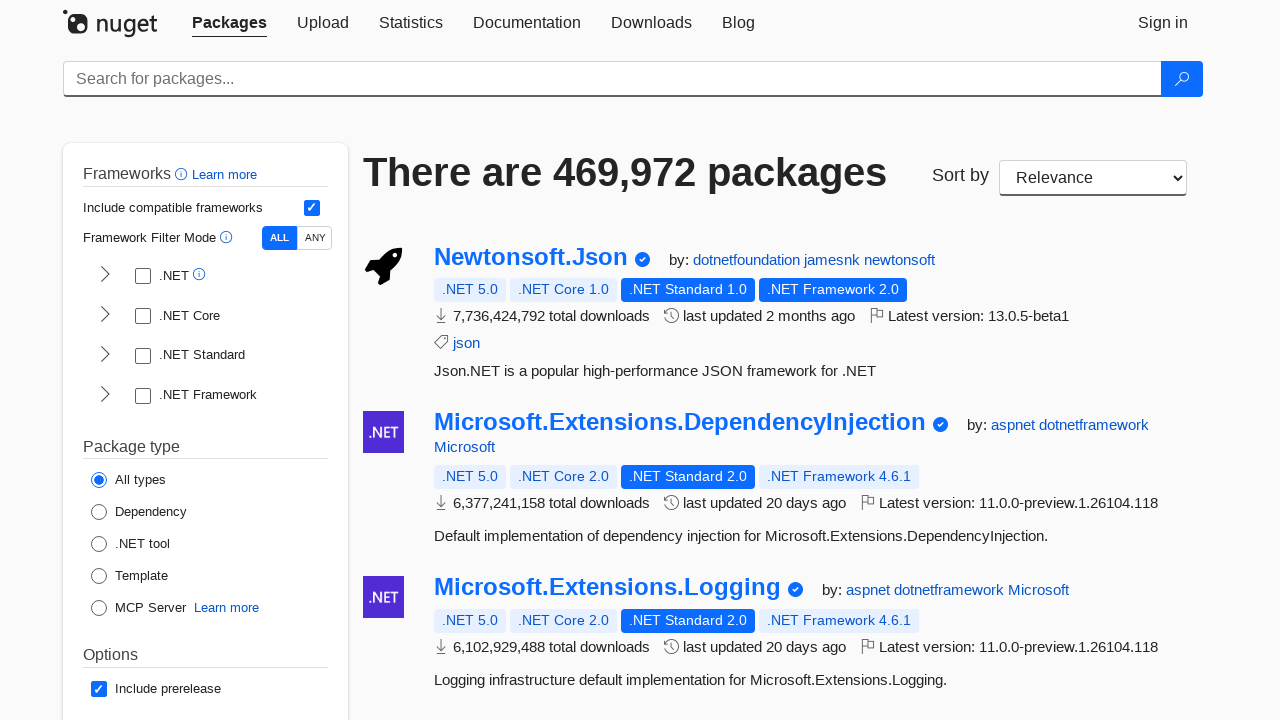

Verified package 3 has a non-empty title: 'Microsoft.Extensions.Logging'
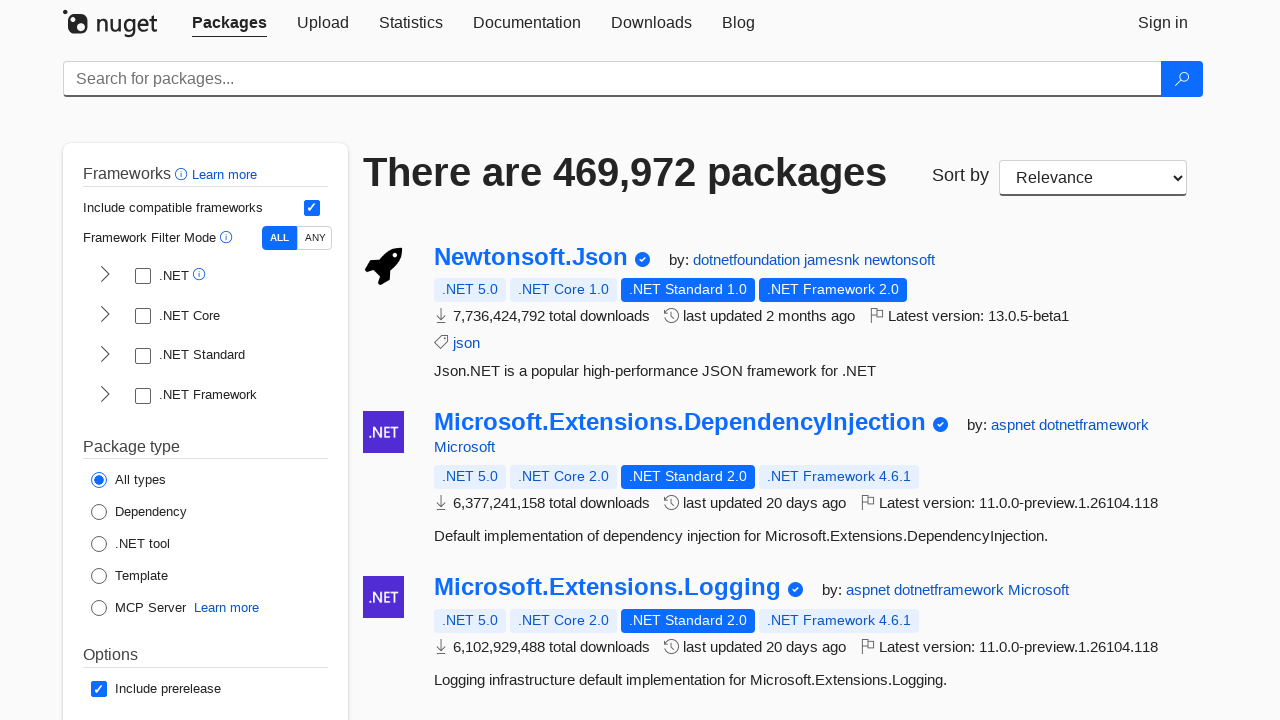

Verified package 3 has a non-empty description
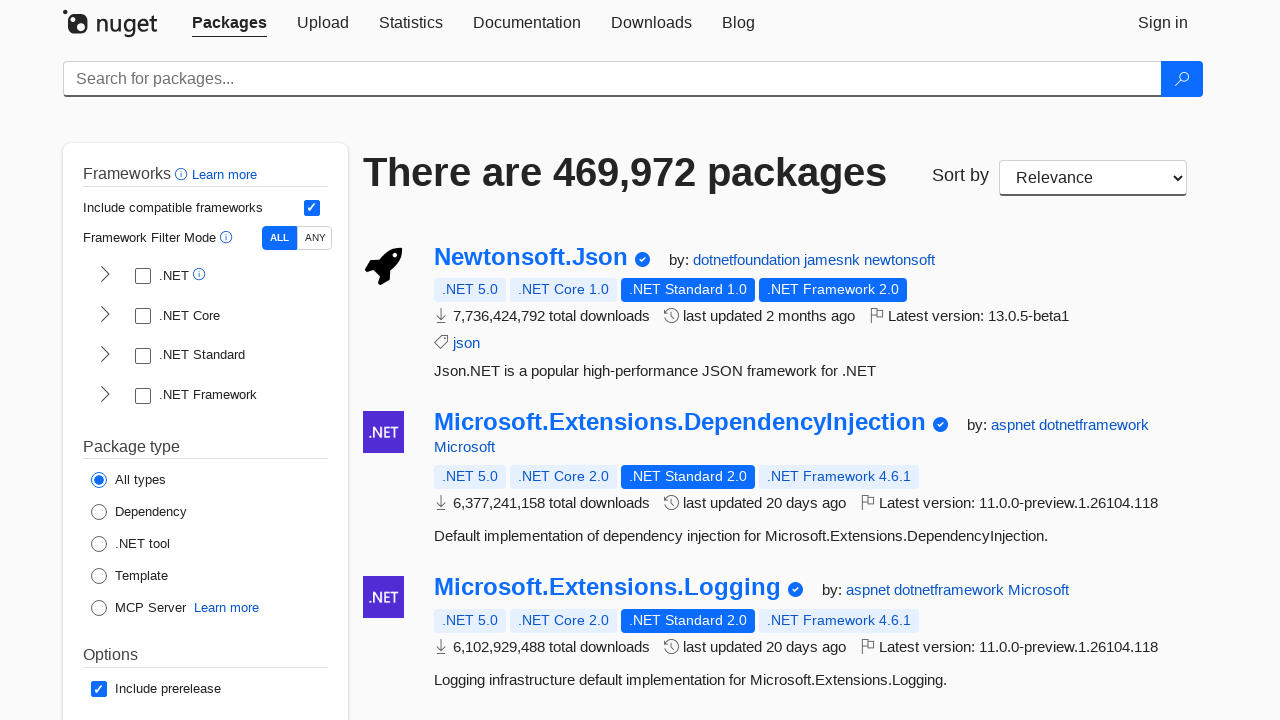

Verified package 4 has a non-empty title: 'System.Text.Json'
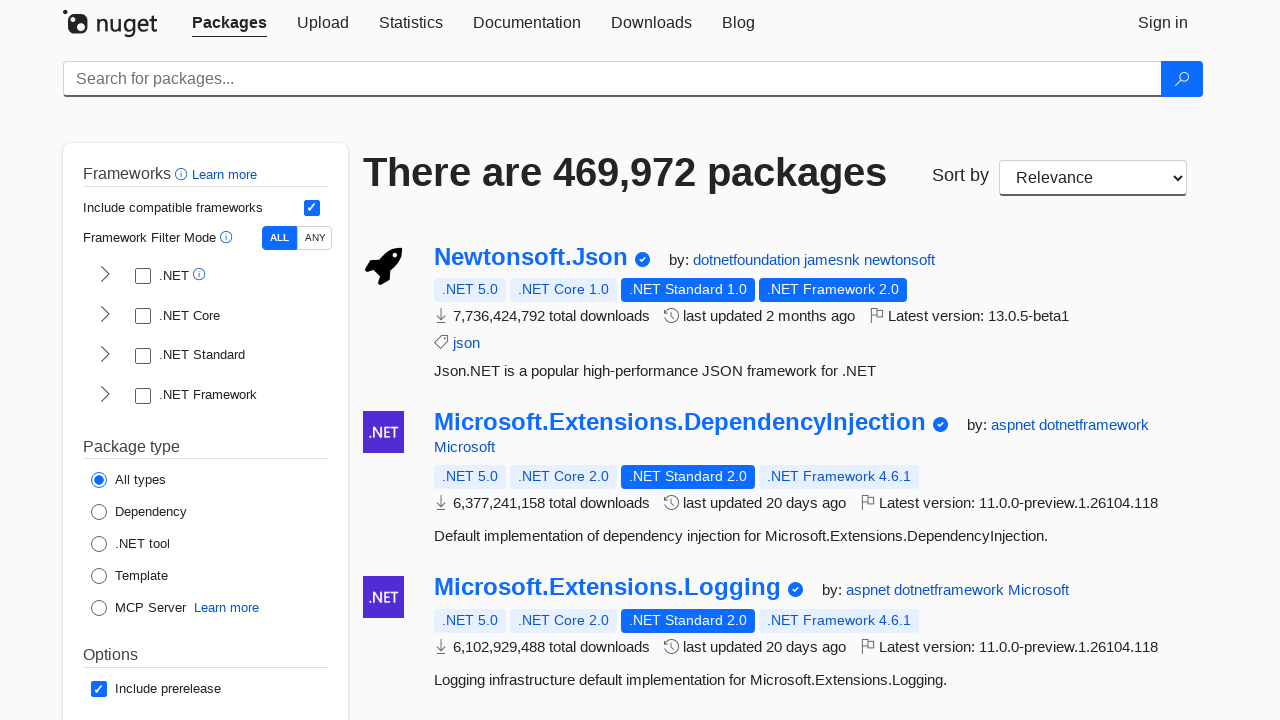

Verified package 4 has a non-empty description
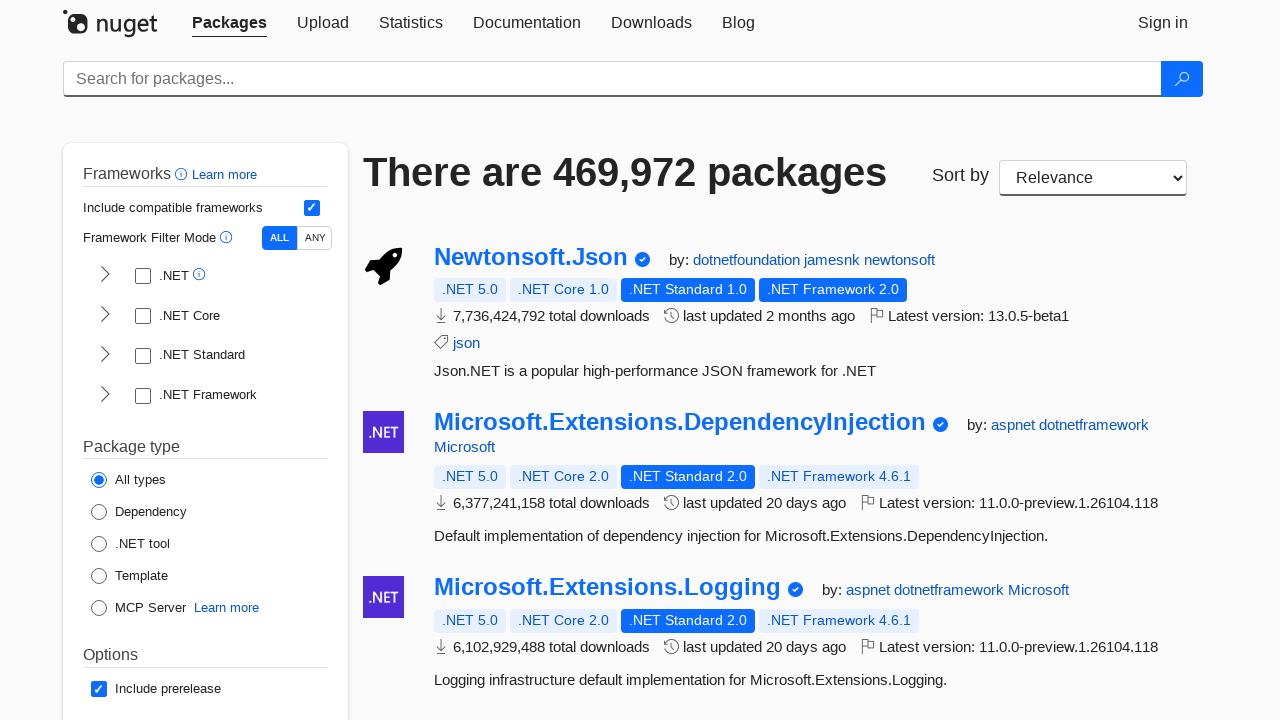

Verified package 5 has a non-empty title: 'Microsoft.Bcl.AsyncInterfaces'
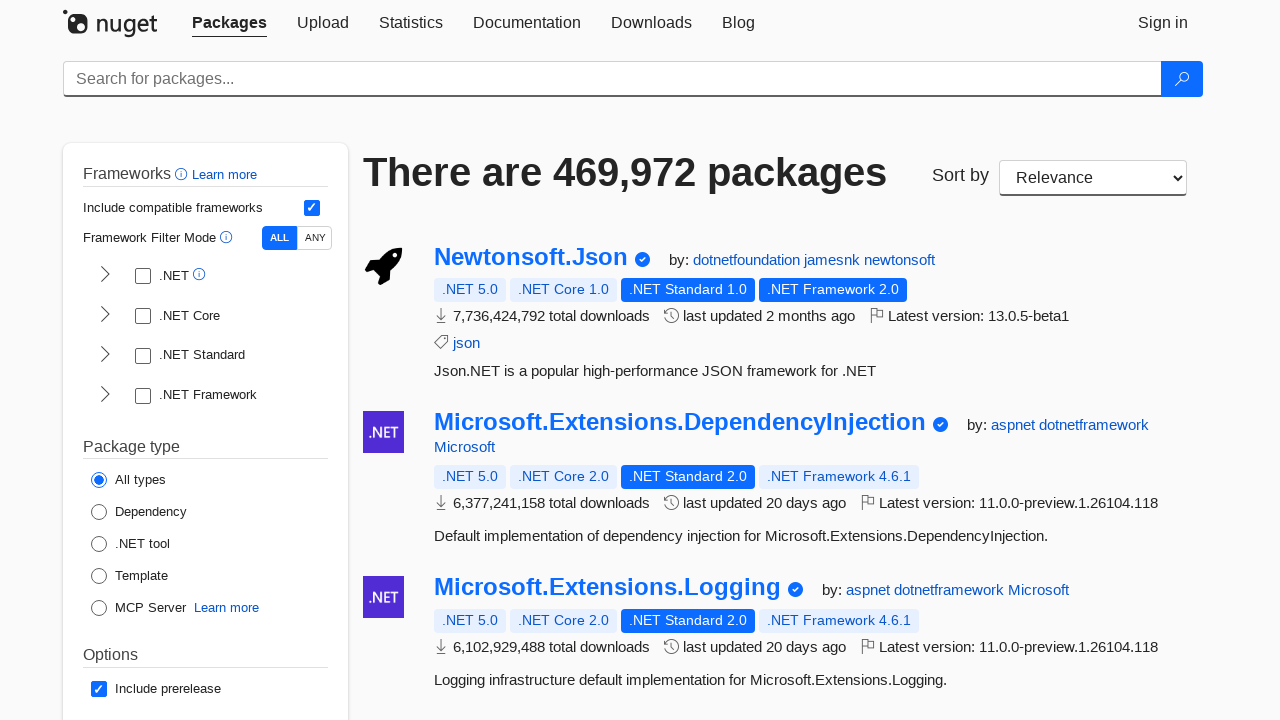

Verified package 5 has a non-empty description
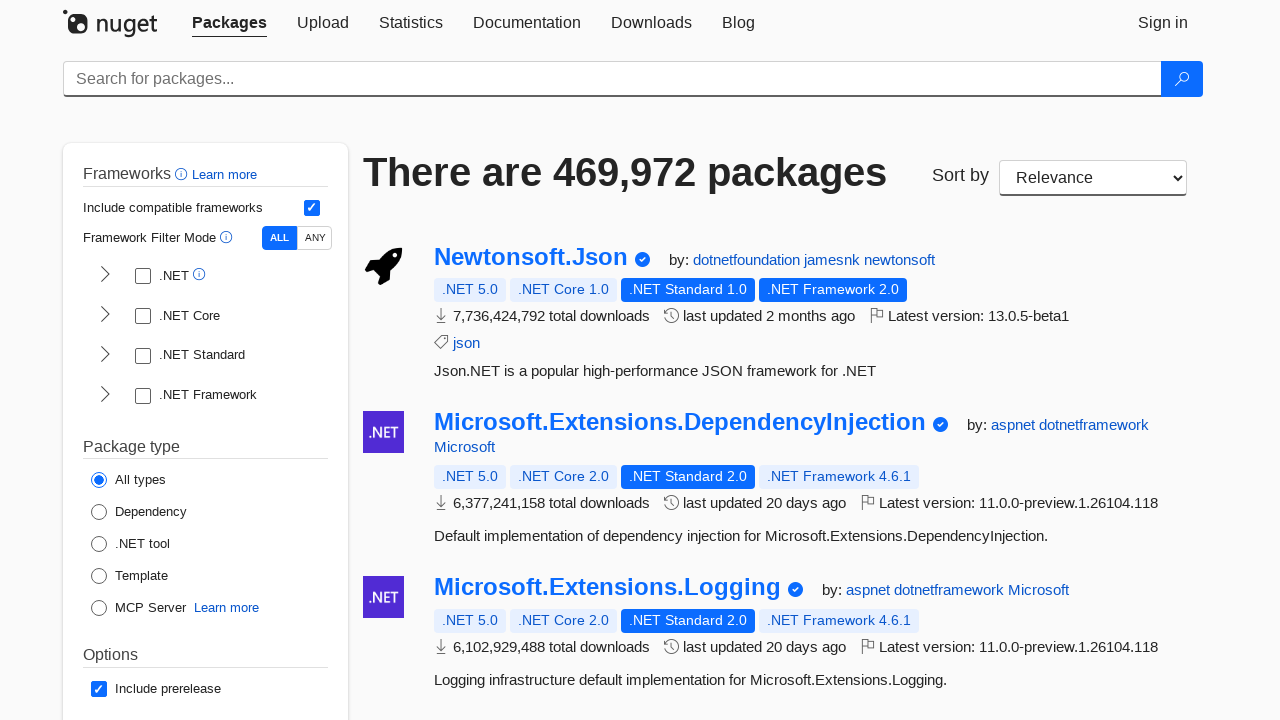

Verified package 6 has a non-empty title: 'Azure.Core'
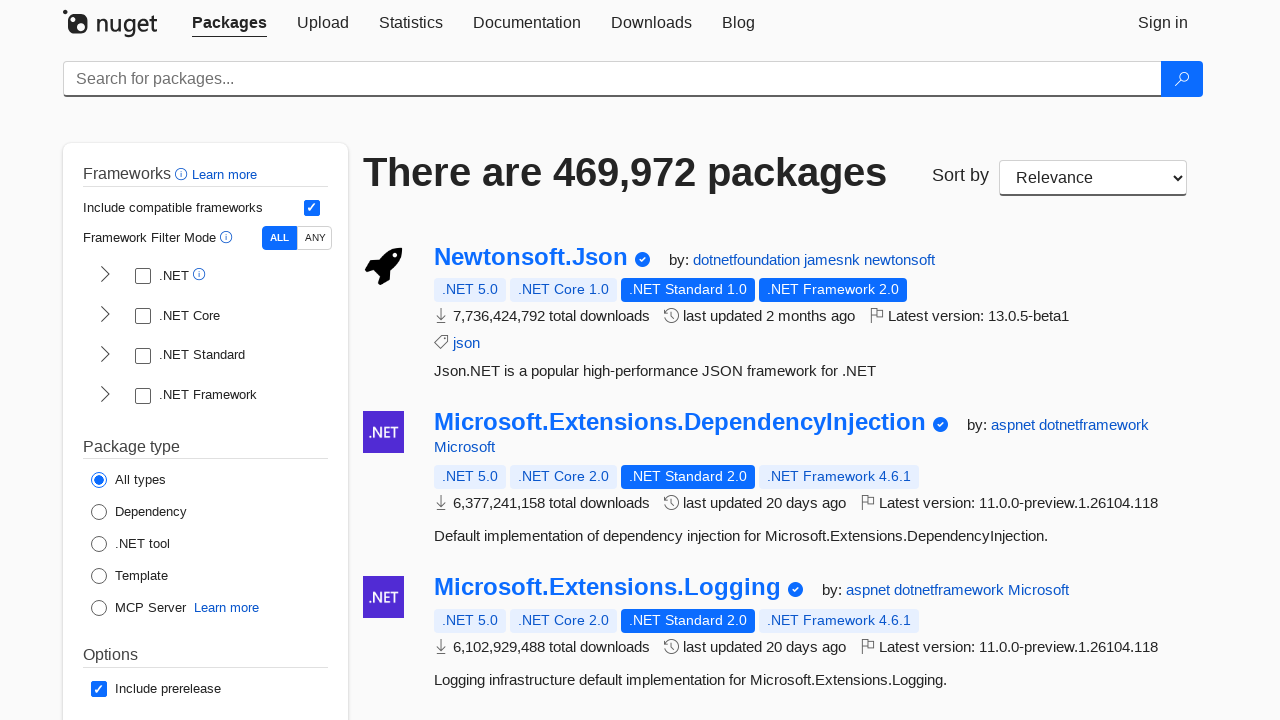

Verified package 6 has a non-empty description
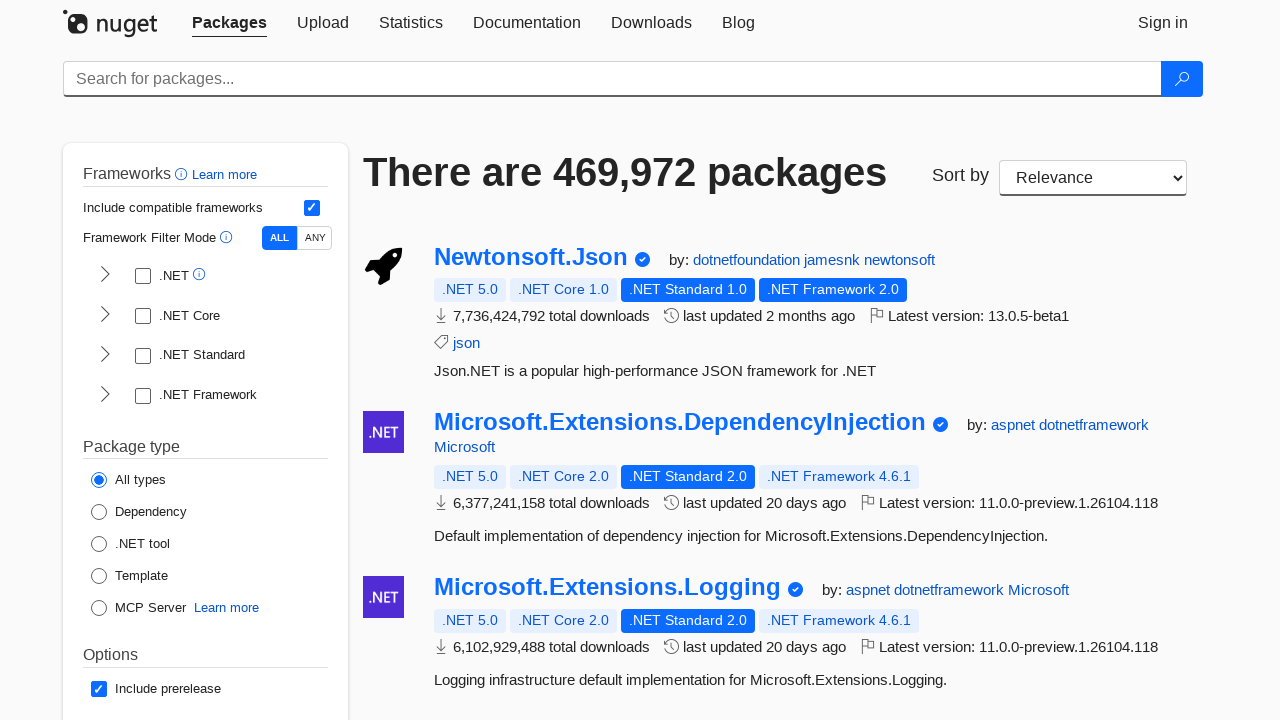

Verified package 7 has a non-empty title: 'Serilog'
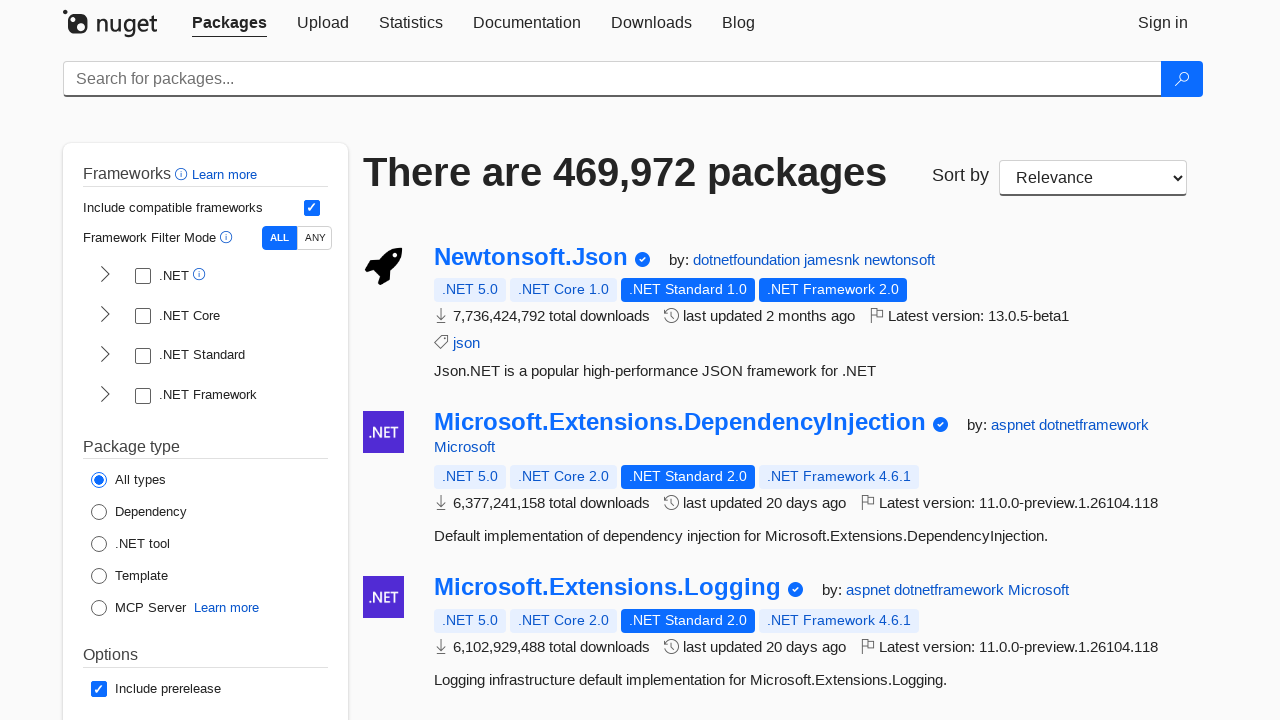

Verified package 7 has a non-empty description
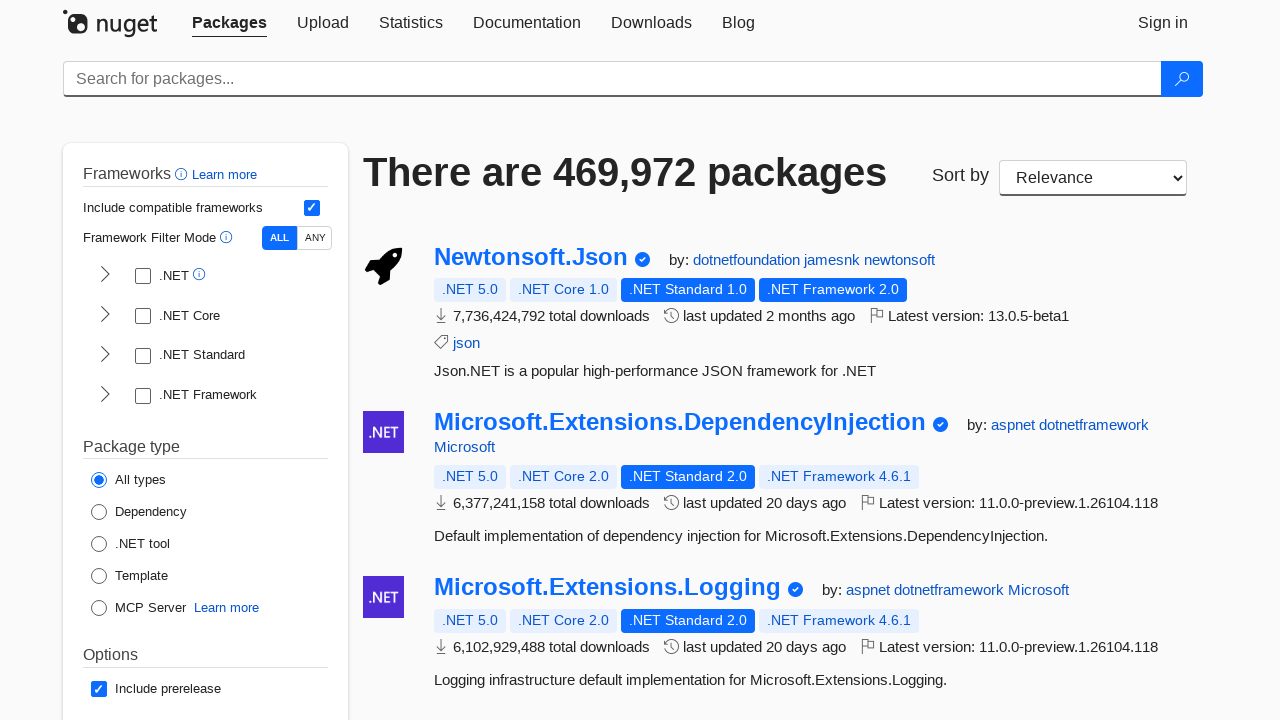

Verified package 8 has a non-empty title: 'System.Drawing.Common'
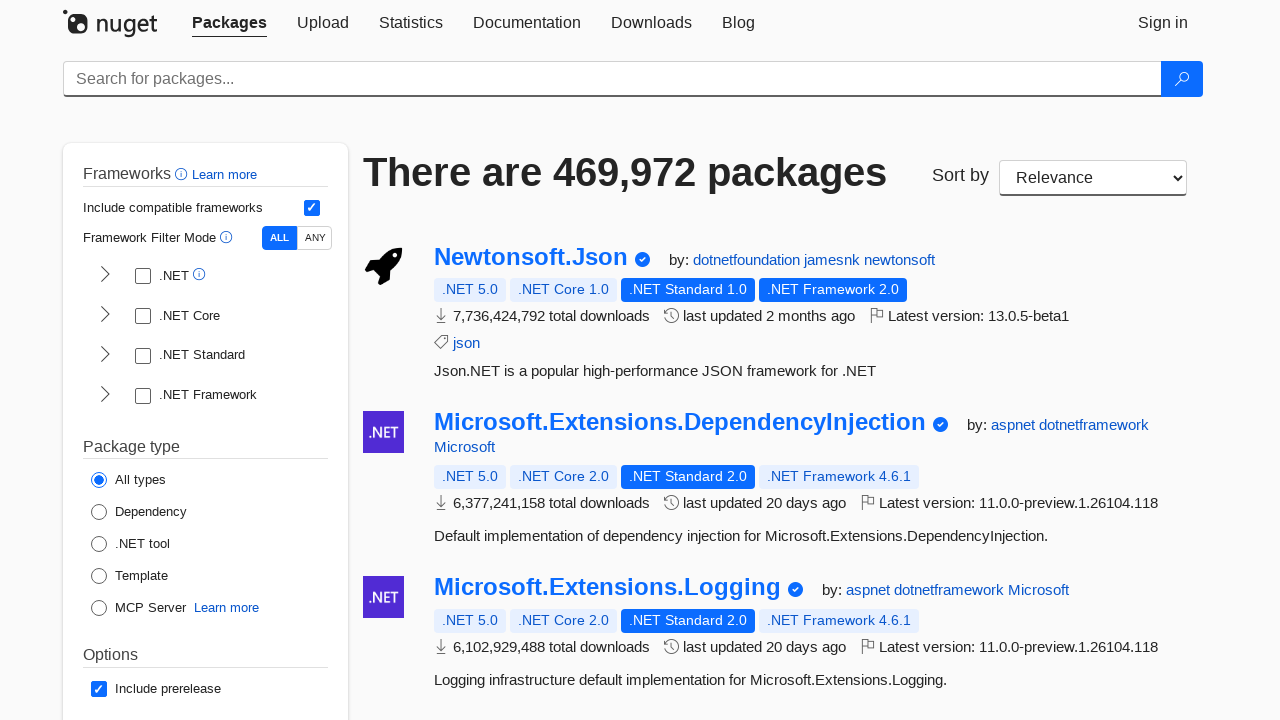

Verified package 8 has a non-empty description
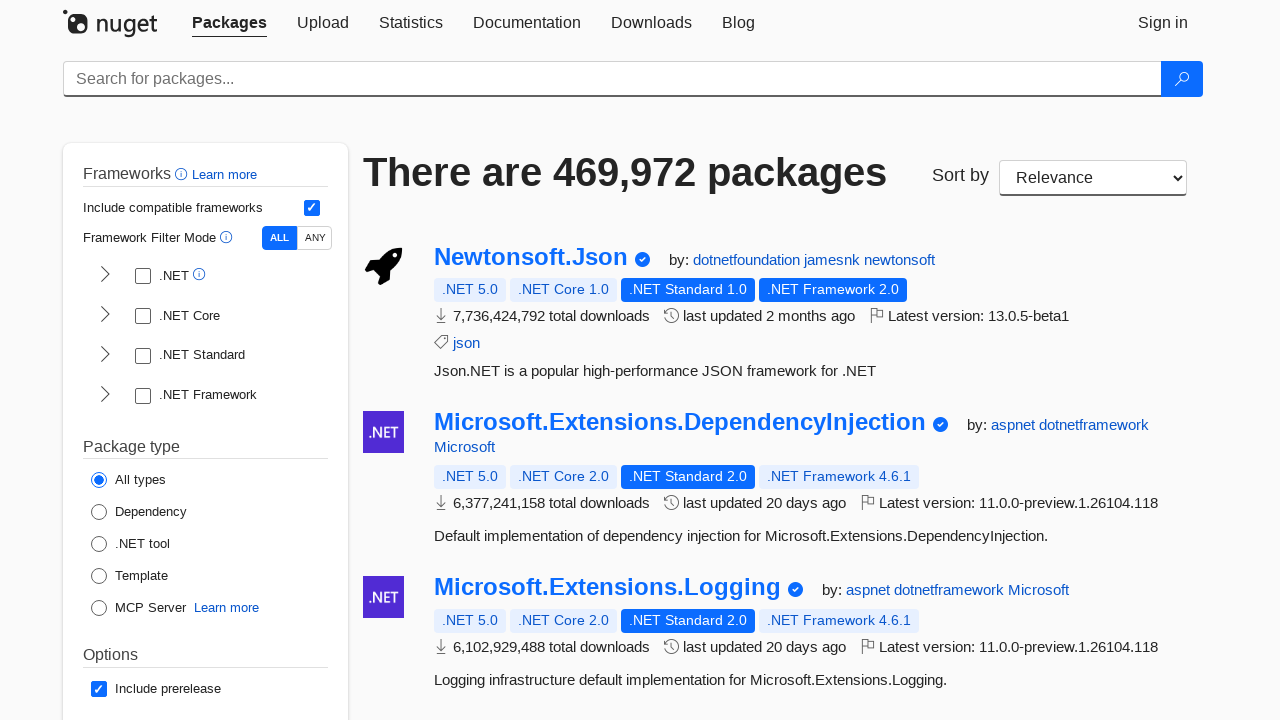

Verified package 9 has a non-empty title: 'Microsoft.Win32.SystemEvents'
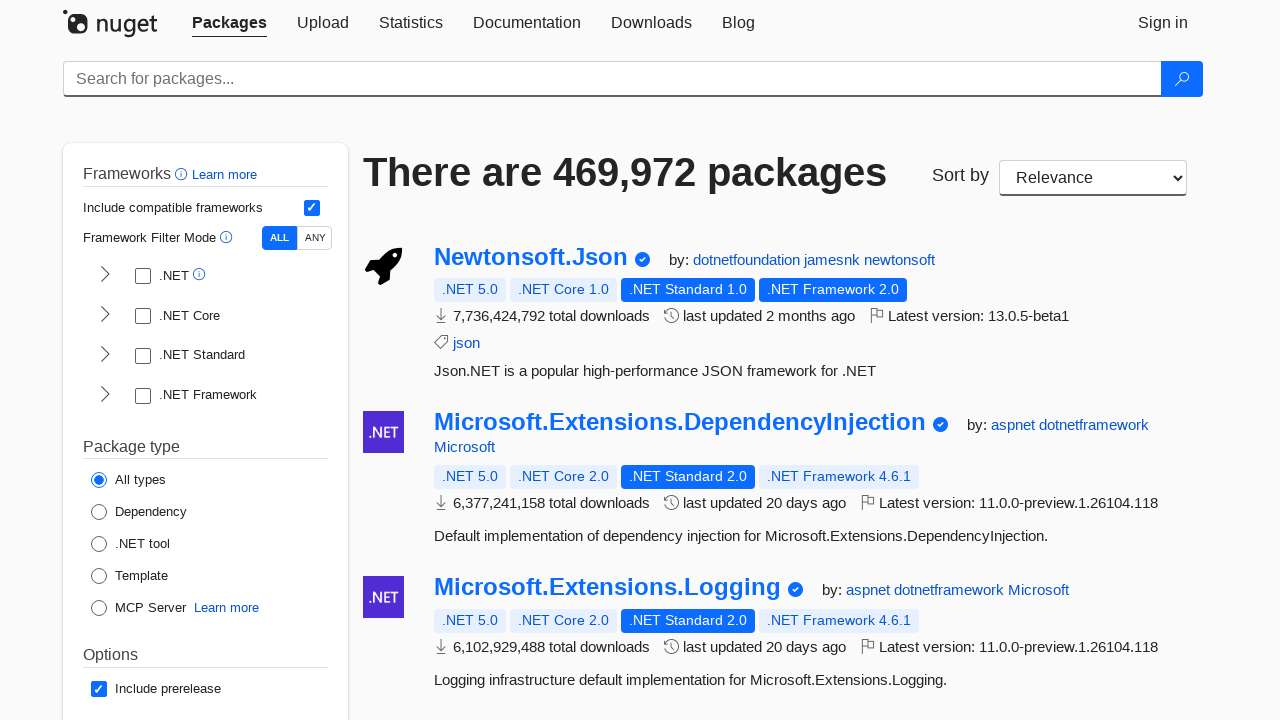

Verified package 9 has a non-empty description
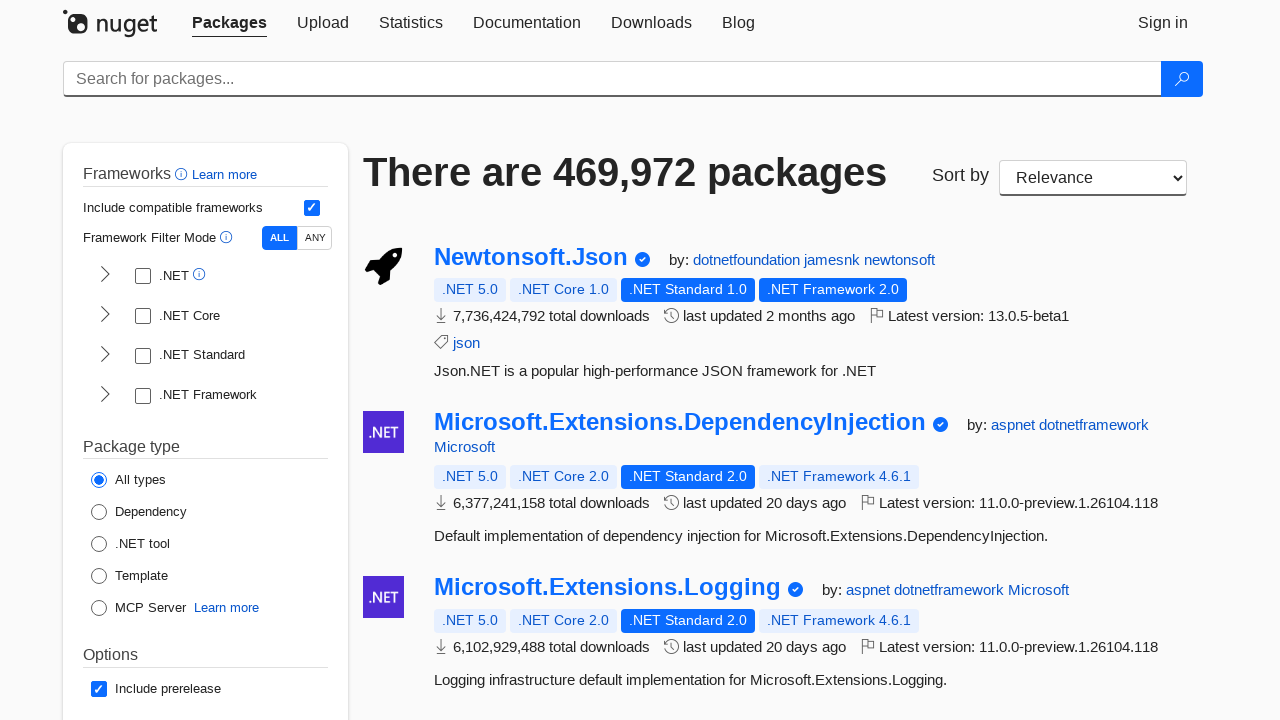

Verified package 10 has a non-empty title: 'Microsoft.IdentityModel.Abstractions'
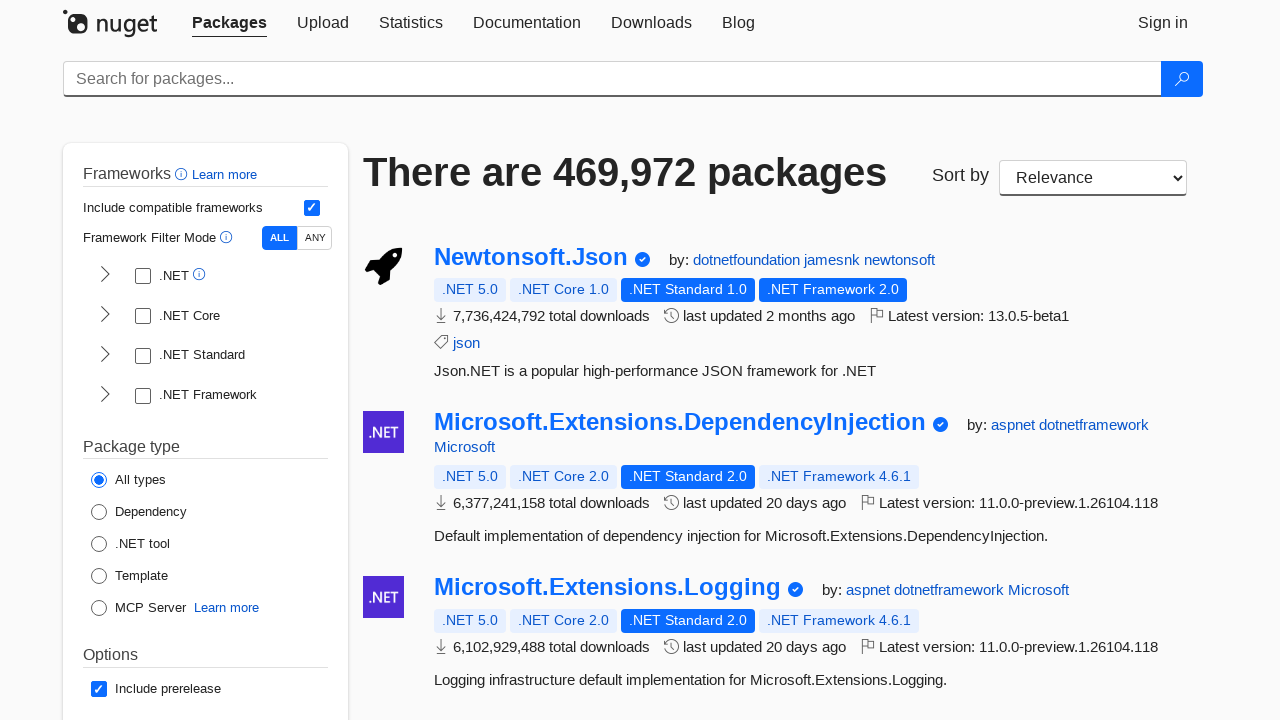

Verified package 10 has a non-empty description
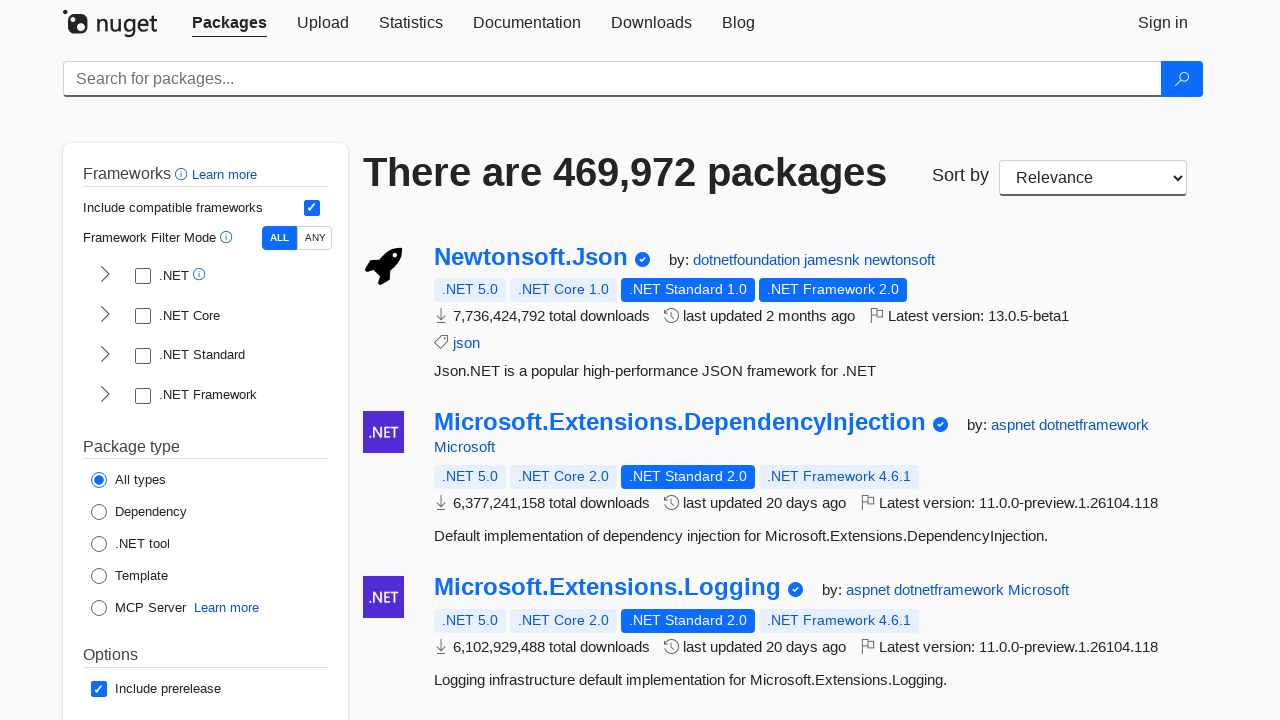

Verified package 11 has a non-empty title: 'Microsoft.Identity.Client'
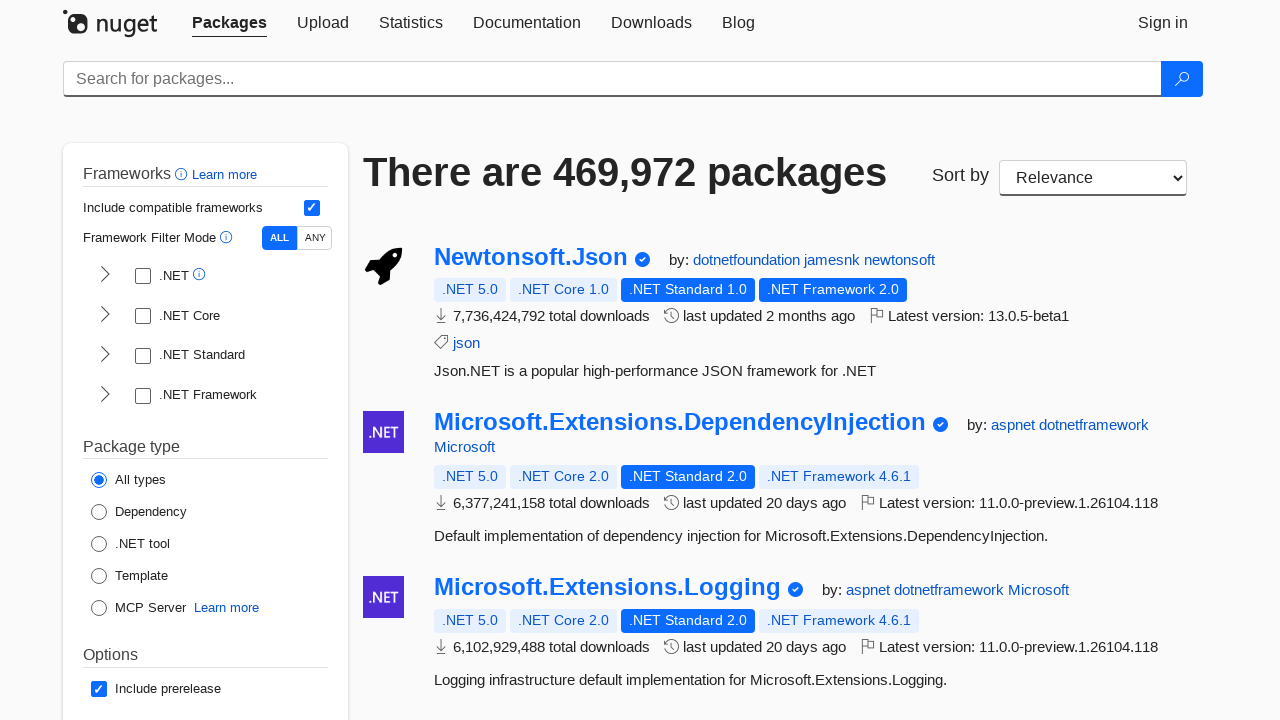

Verified package 11 has a non-empty description
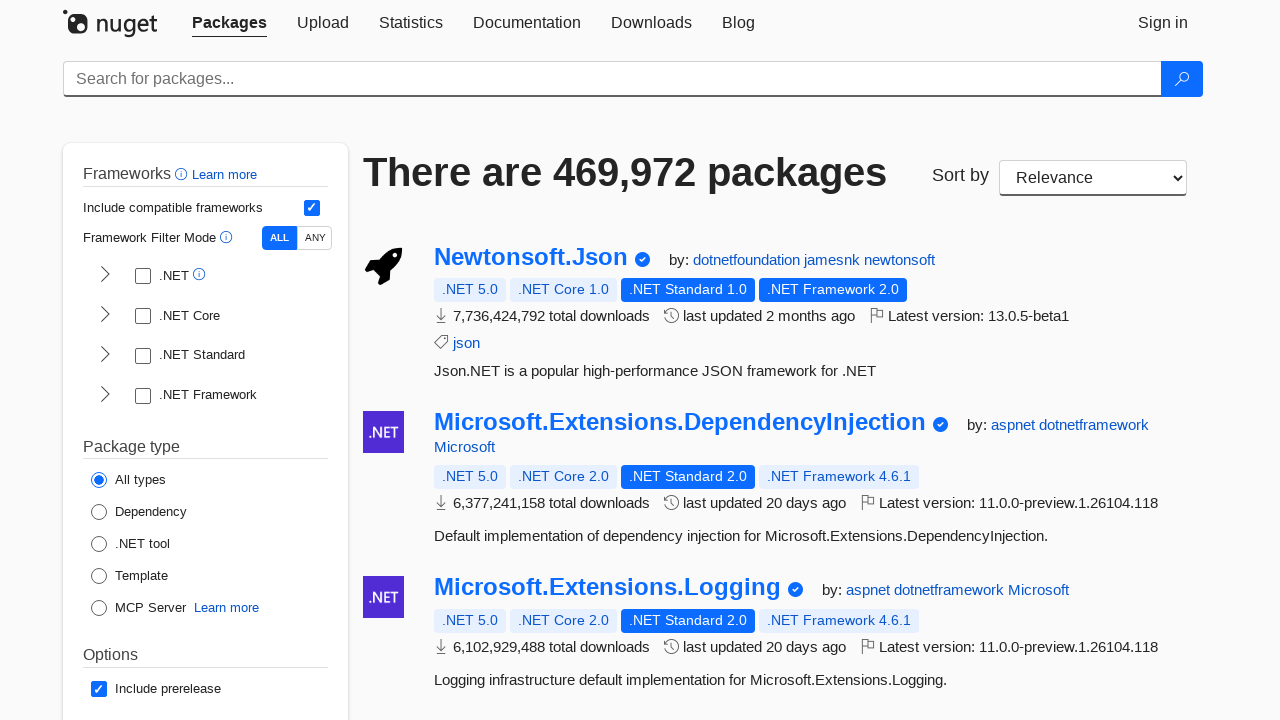

Verified package 12 has a non-empty title: 'Microsoft.EntityFrameworkCore'
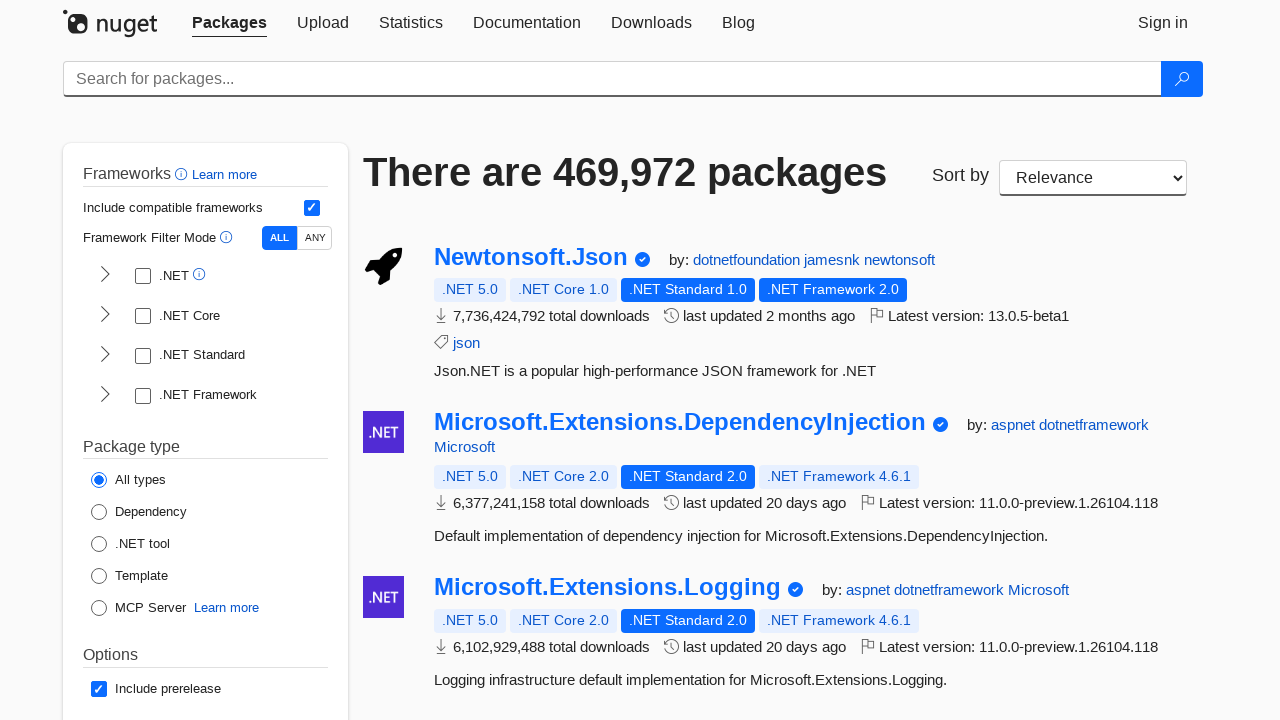

Verified package 12 has a non-empty description
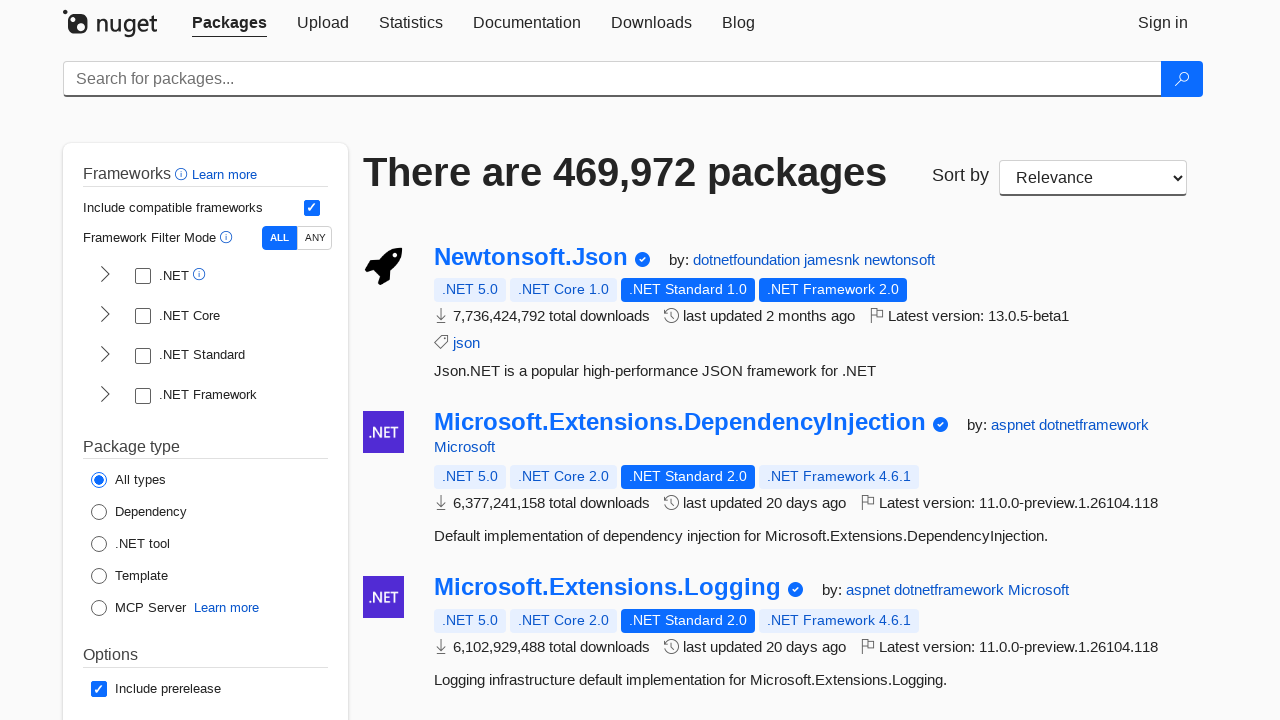

Verified package 13 has a non-empty title: 'Microsoft.Extensions.Http'
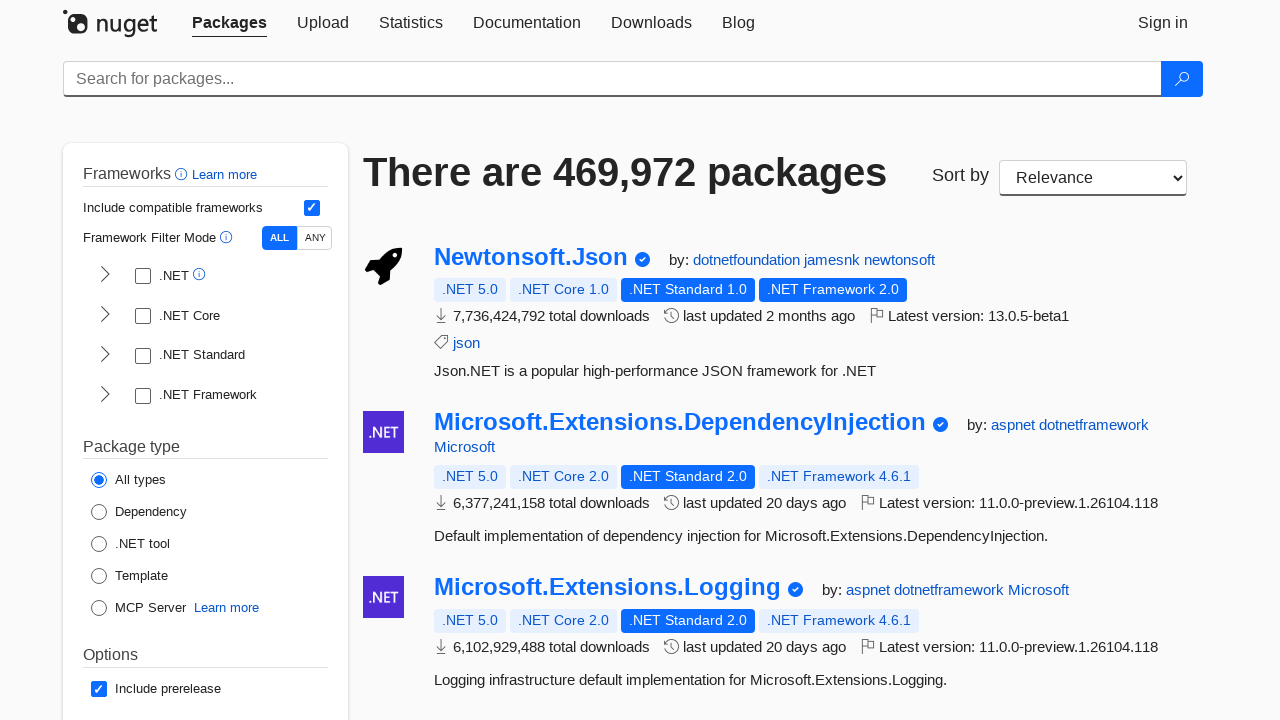

Verified package 13 has a non-empty description
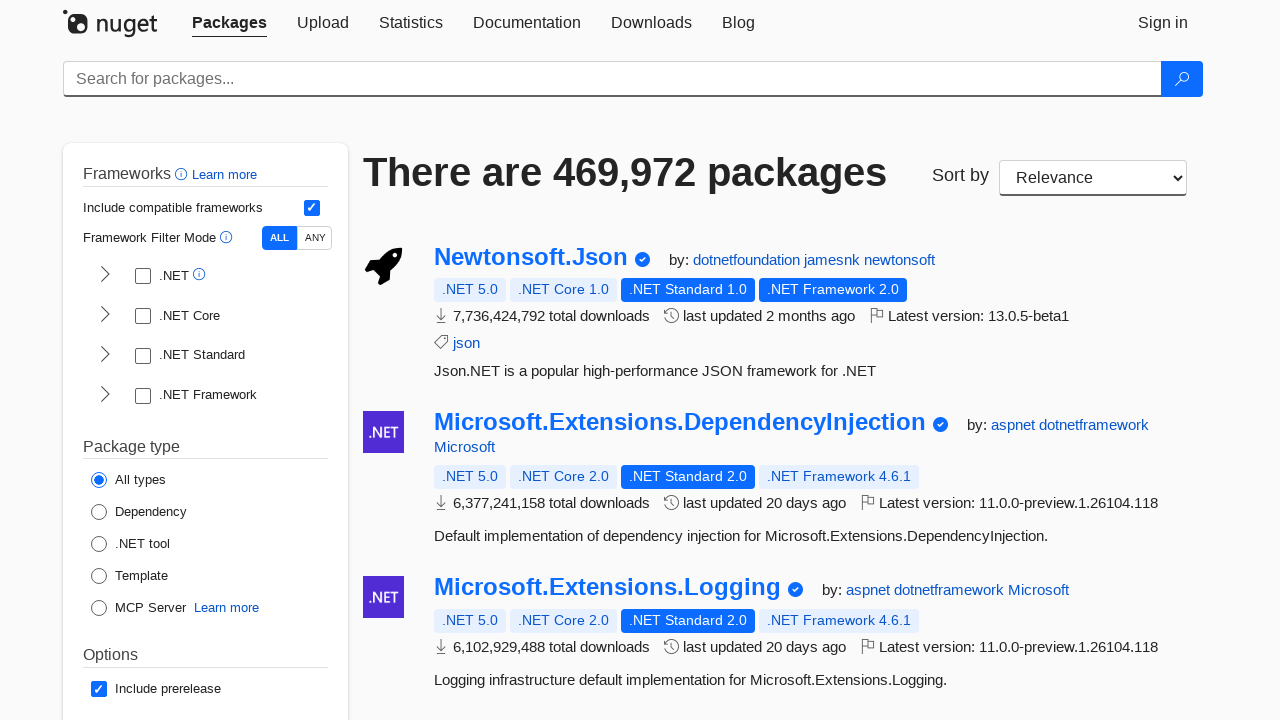

Verified package 14 has a non-empty title: 'System.Windows.Extensions'
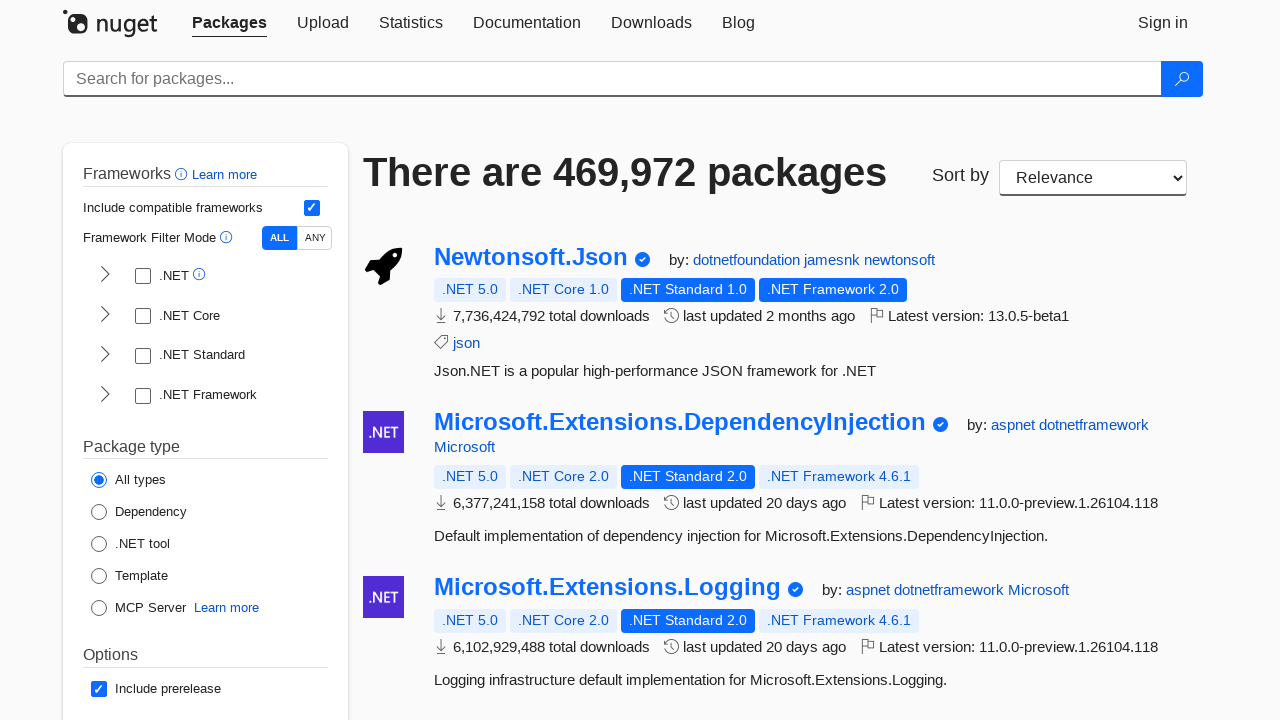

Verified package 14 has a non-empty description
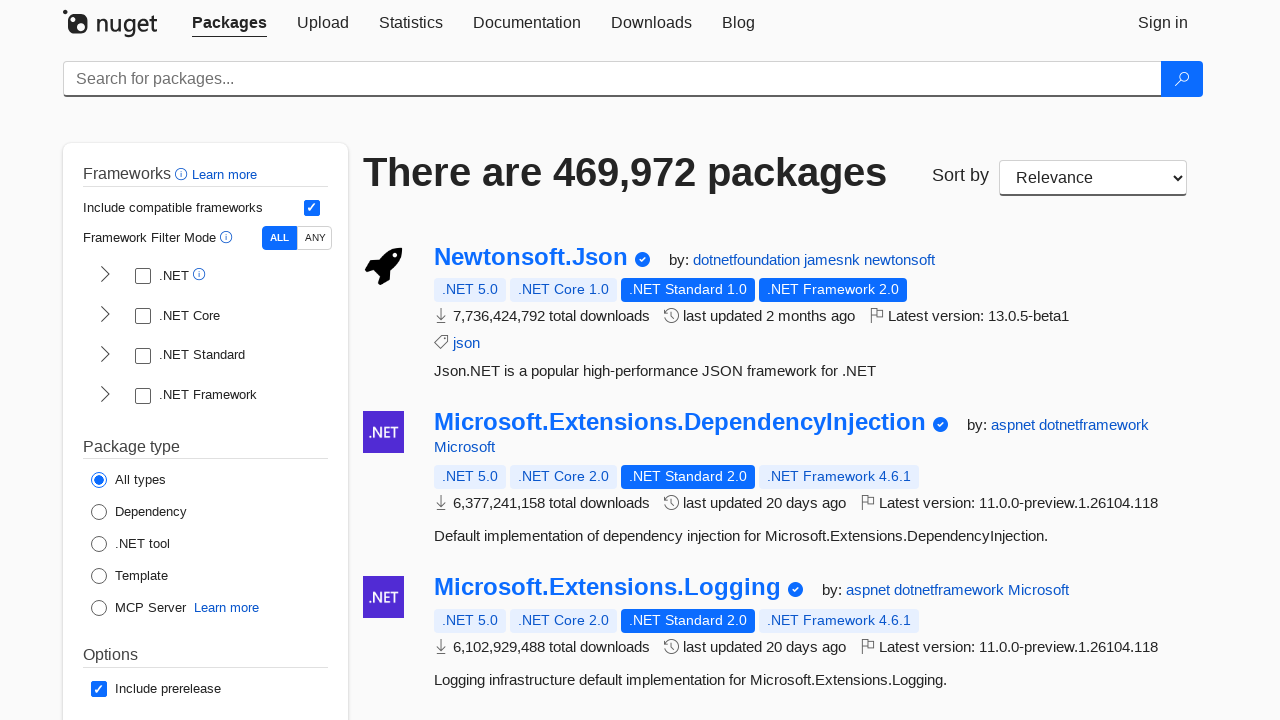

Verified package 15 has a non-empty title: 'System.Diagnostics.EventLog'
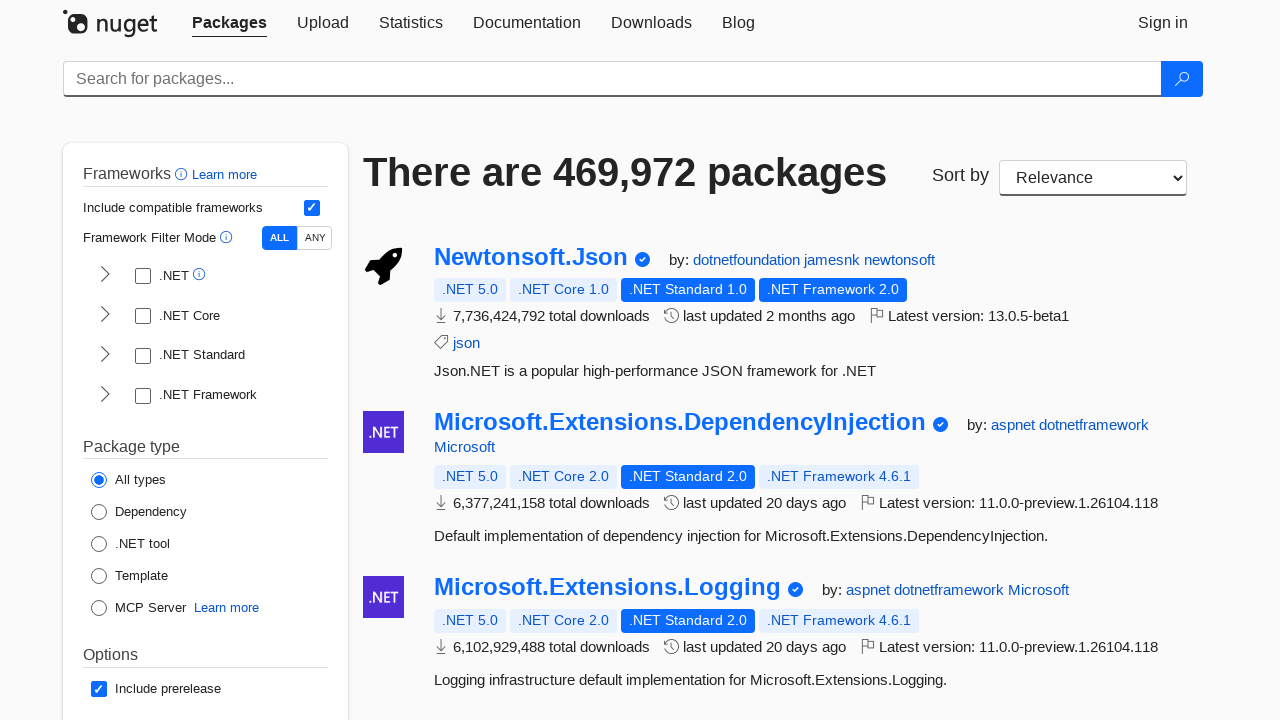

Verified package 15 has a non-empty description
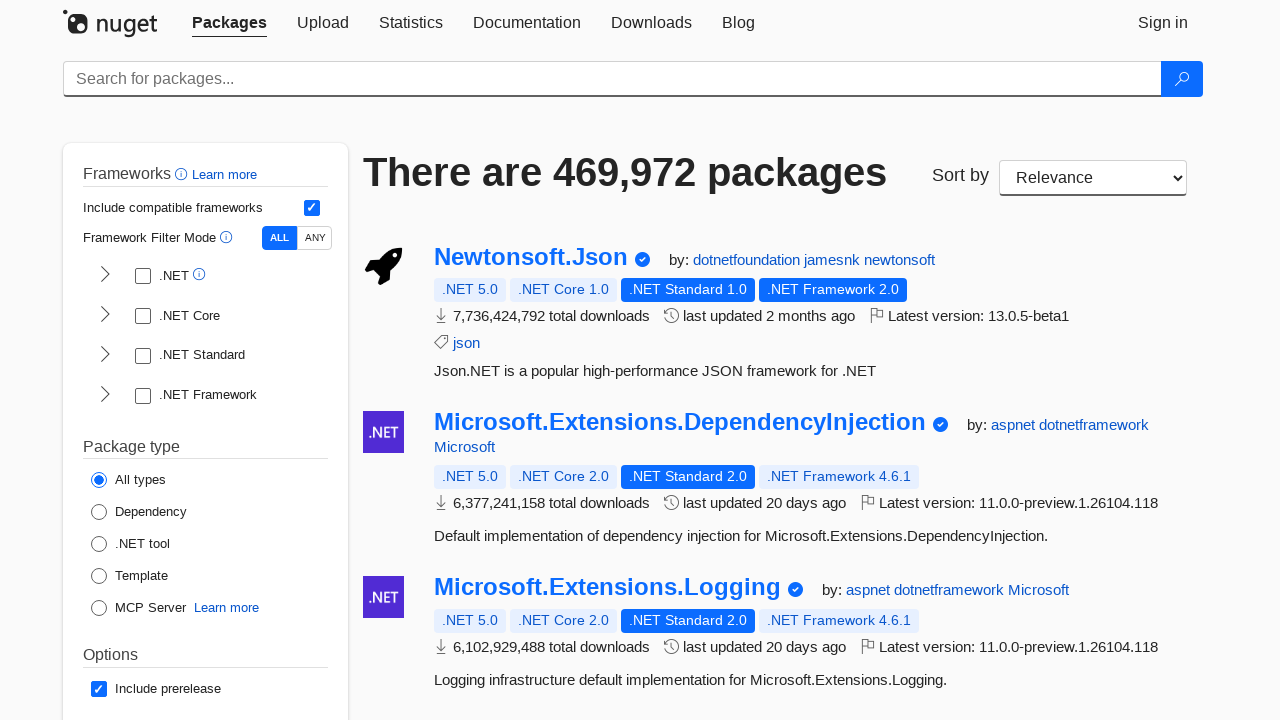

Verified package 16 has a non-empty title: 'System.Security.Cryptography.Pkcs'
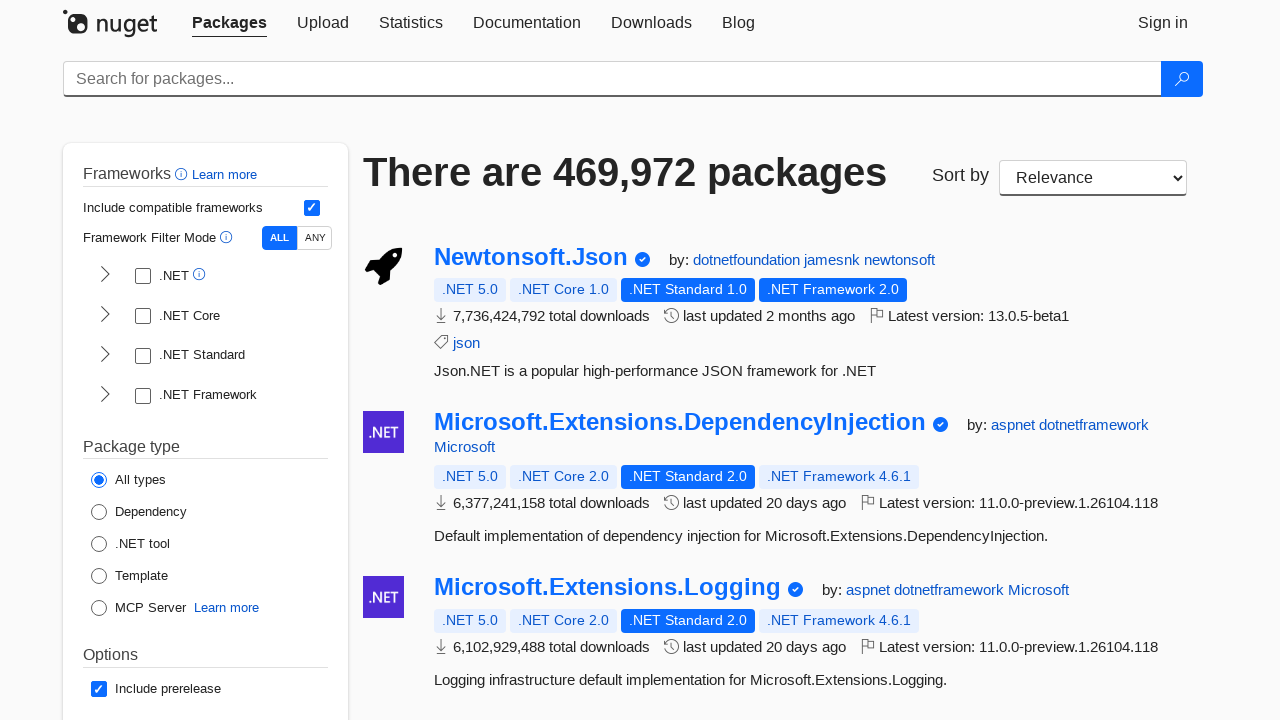

Verified package 16 has a non-empty description
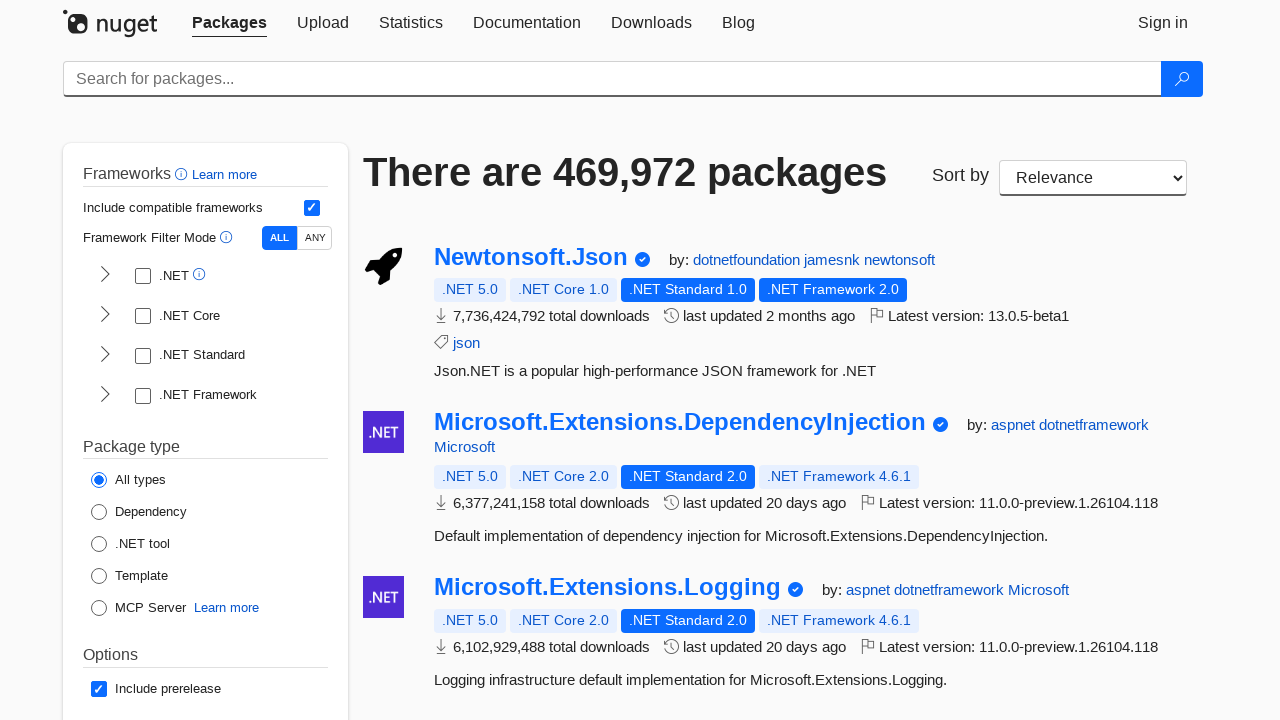

Verified package 17 has a non-empty title: 'AWSSDK.Core'
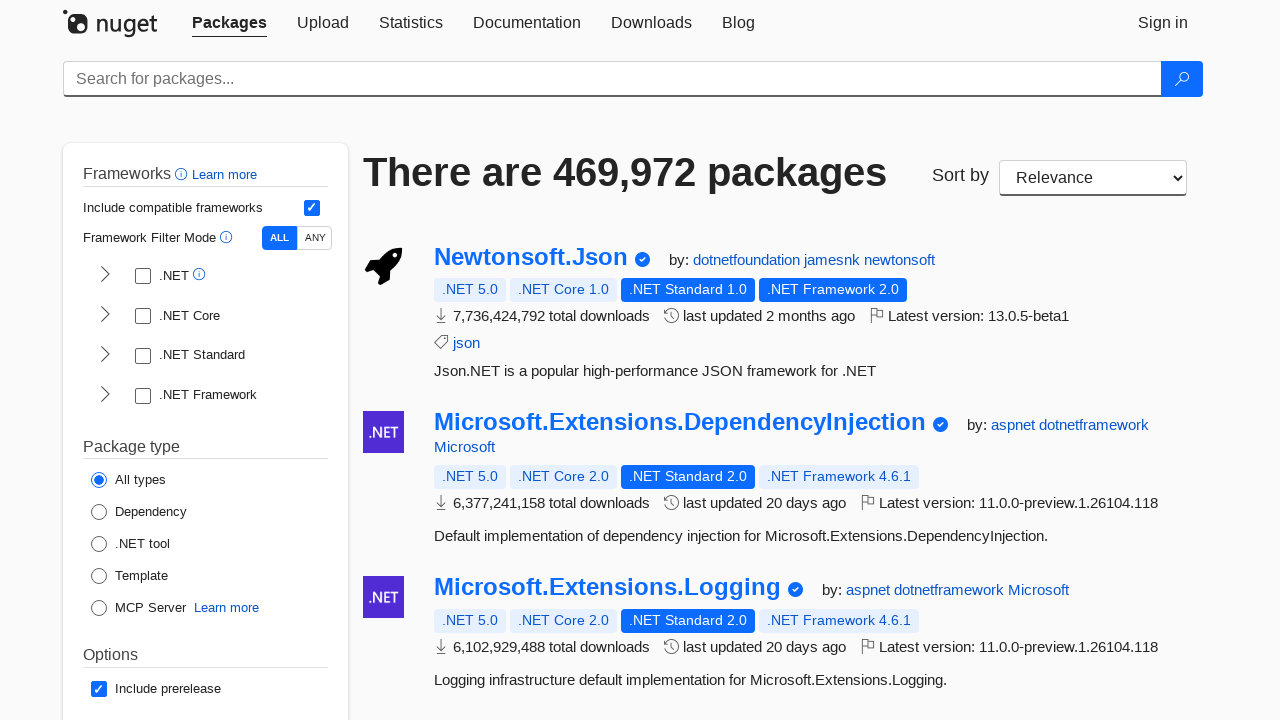

Verified package 17 has a non-empty description
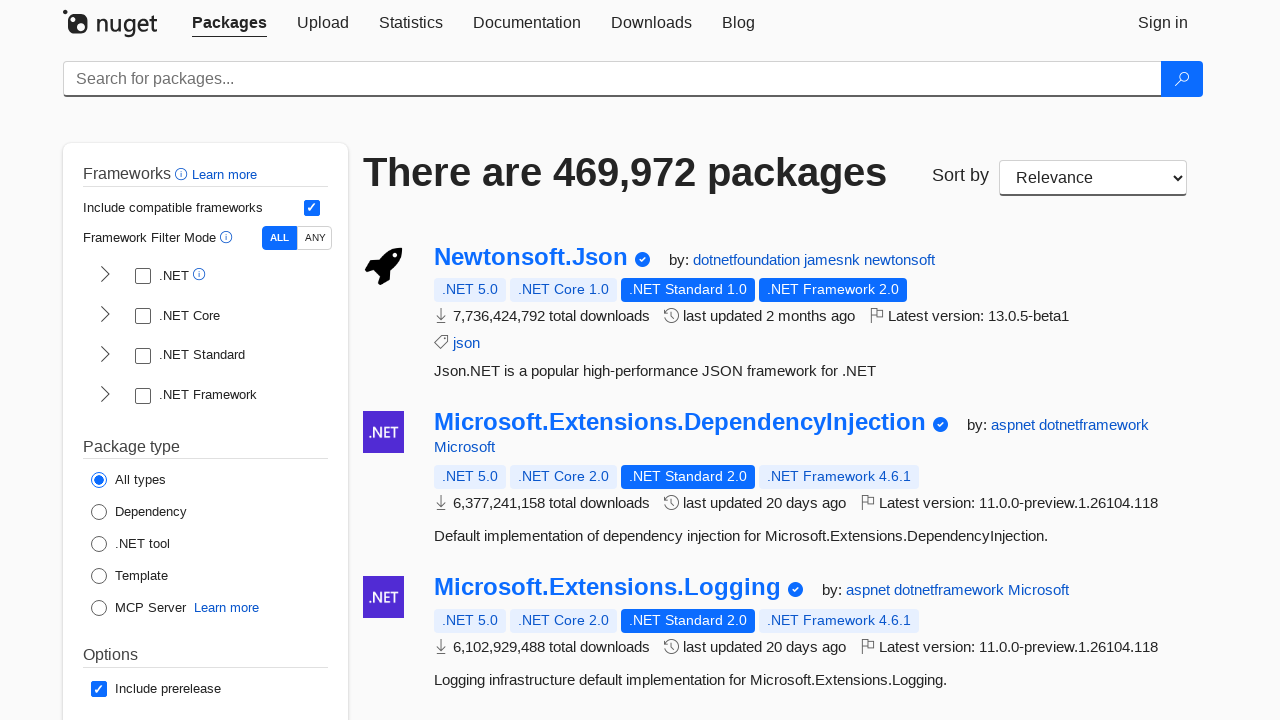

Verified package 18 has a non-empty title: 'Azure.Identity'
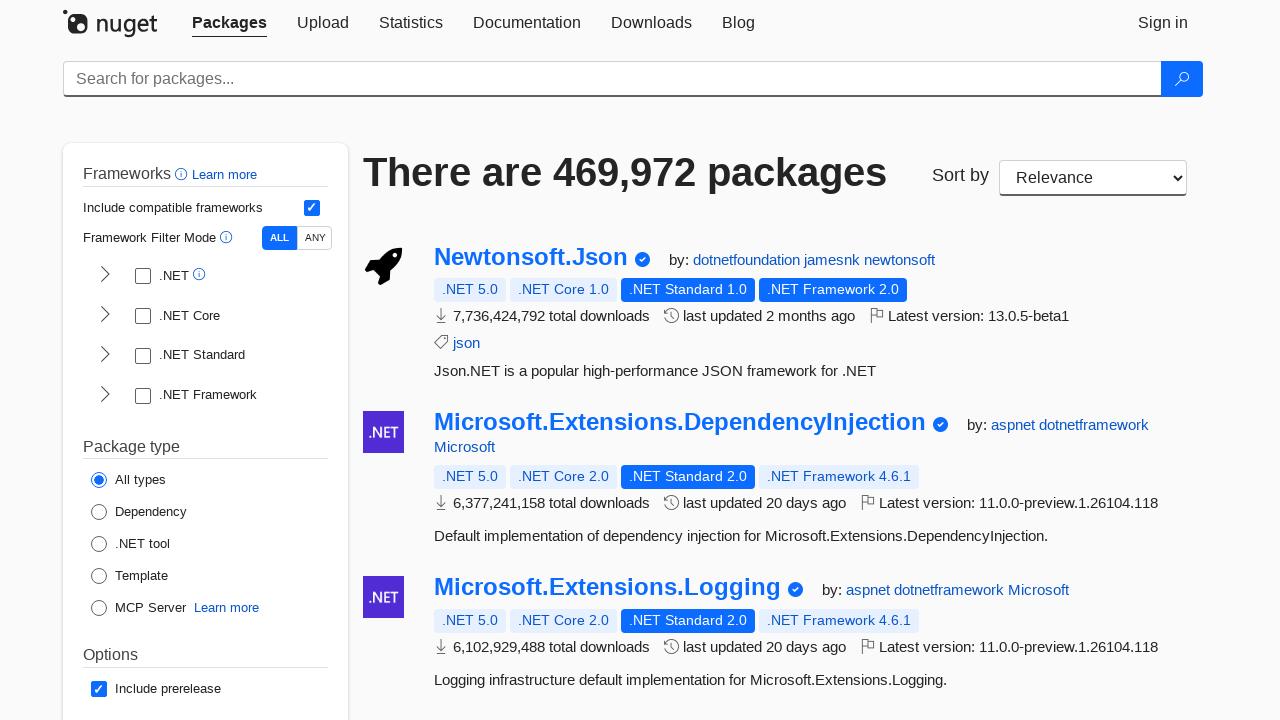

Verified package 18 has a non-empty description
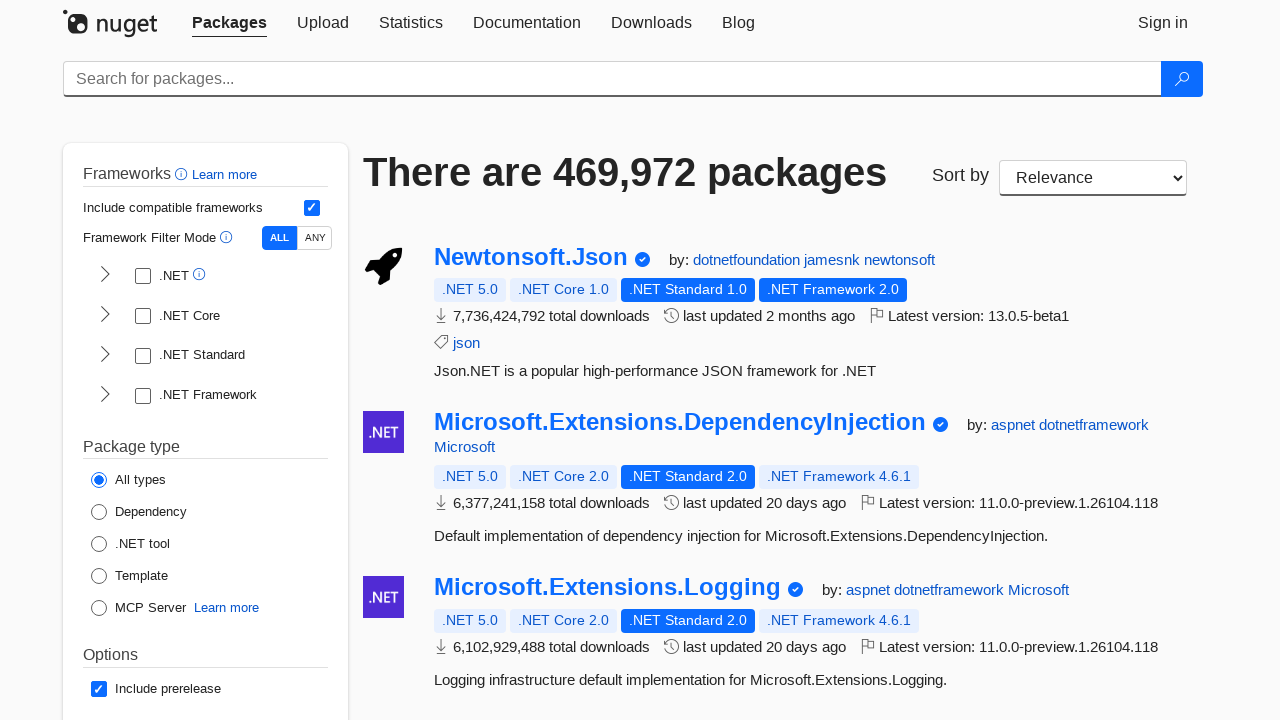

Verified package 19 has a non-empty title: 'Castle.Core'
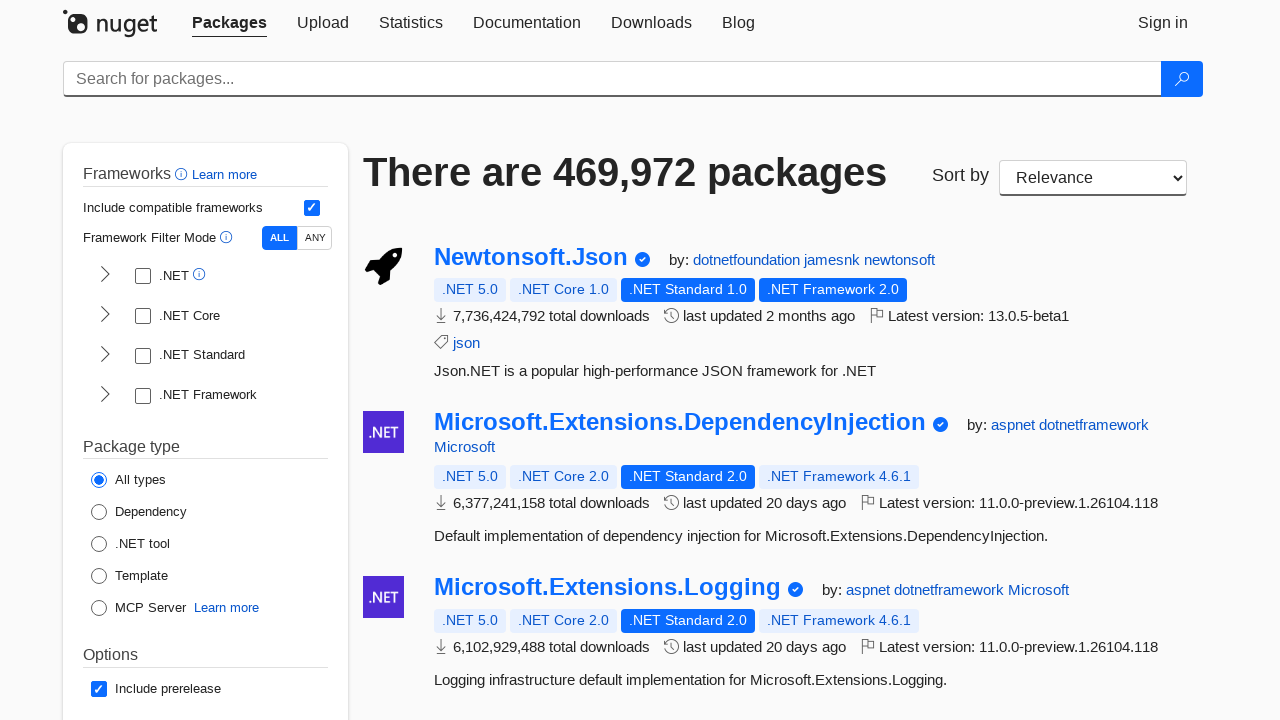

Verified package 19 has a non-empty description
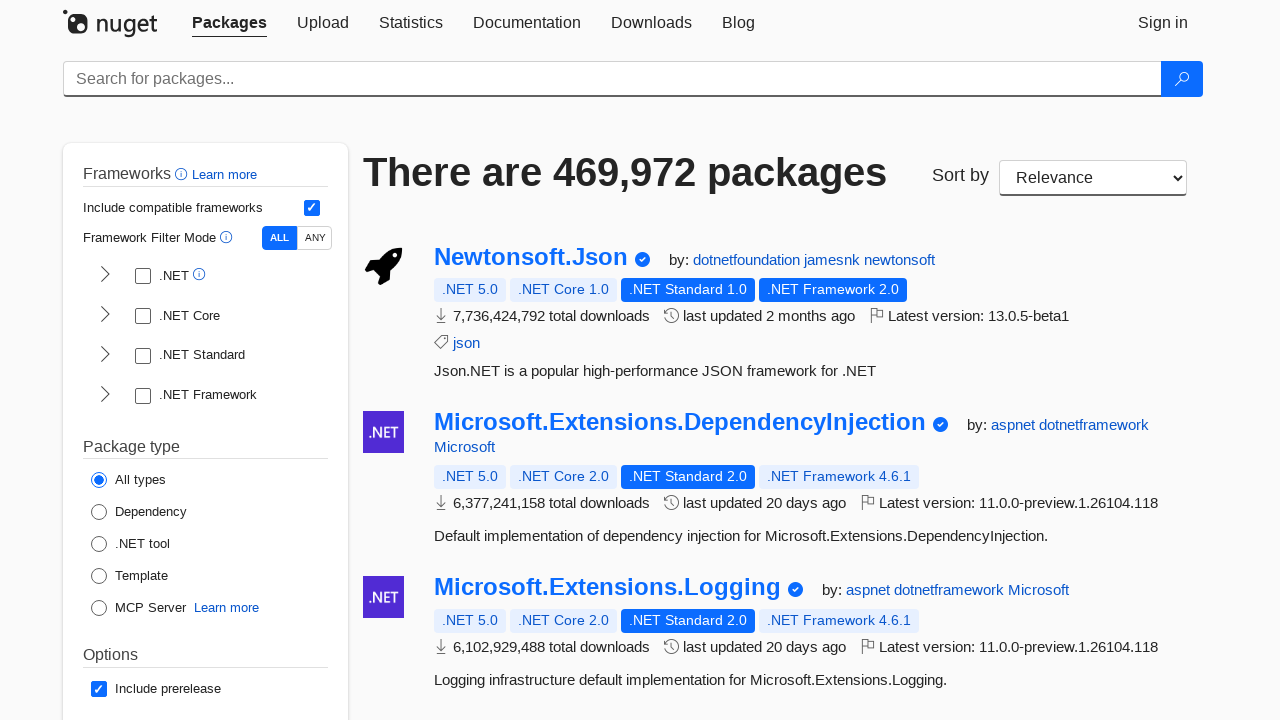

Verified package 20 has a non-empty title: 'System.Memory.Data'
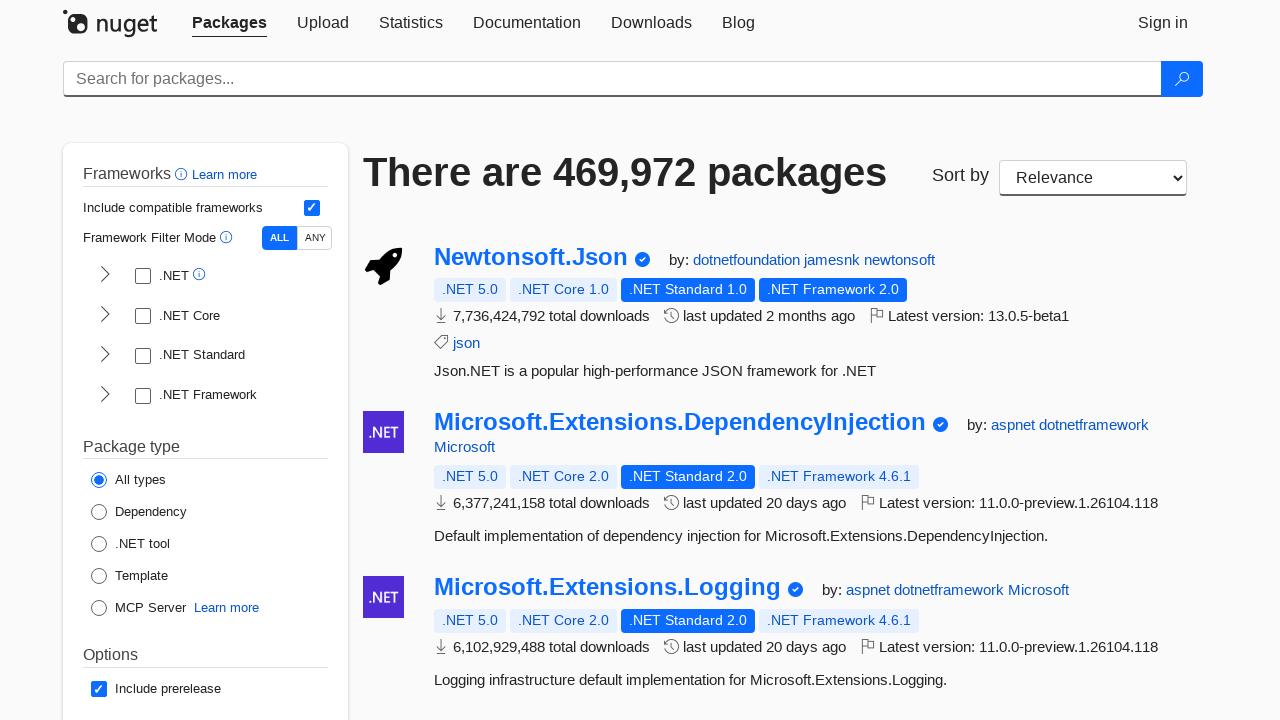

Verified package 20 has a non-empty description
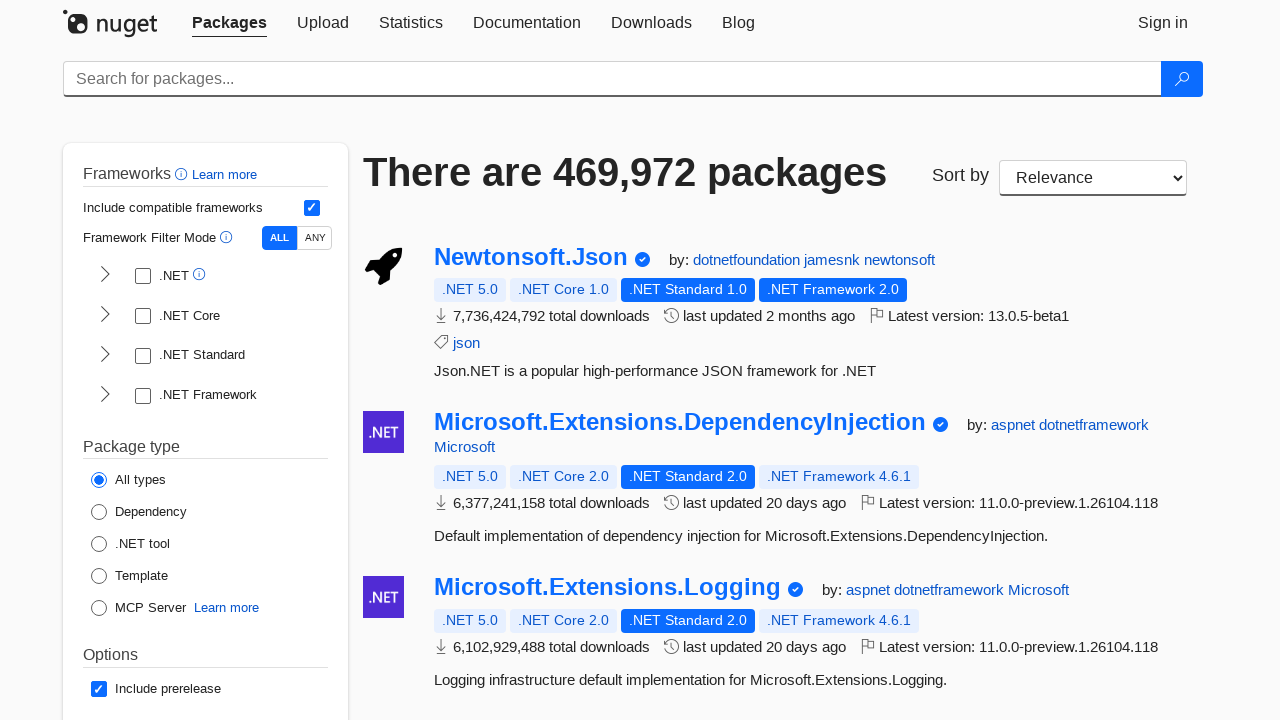

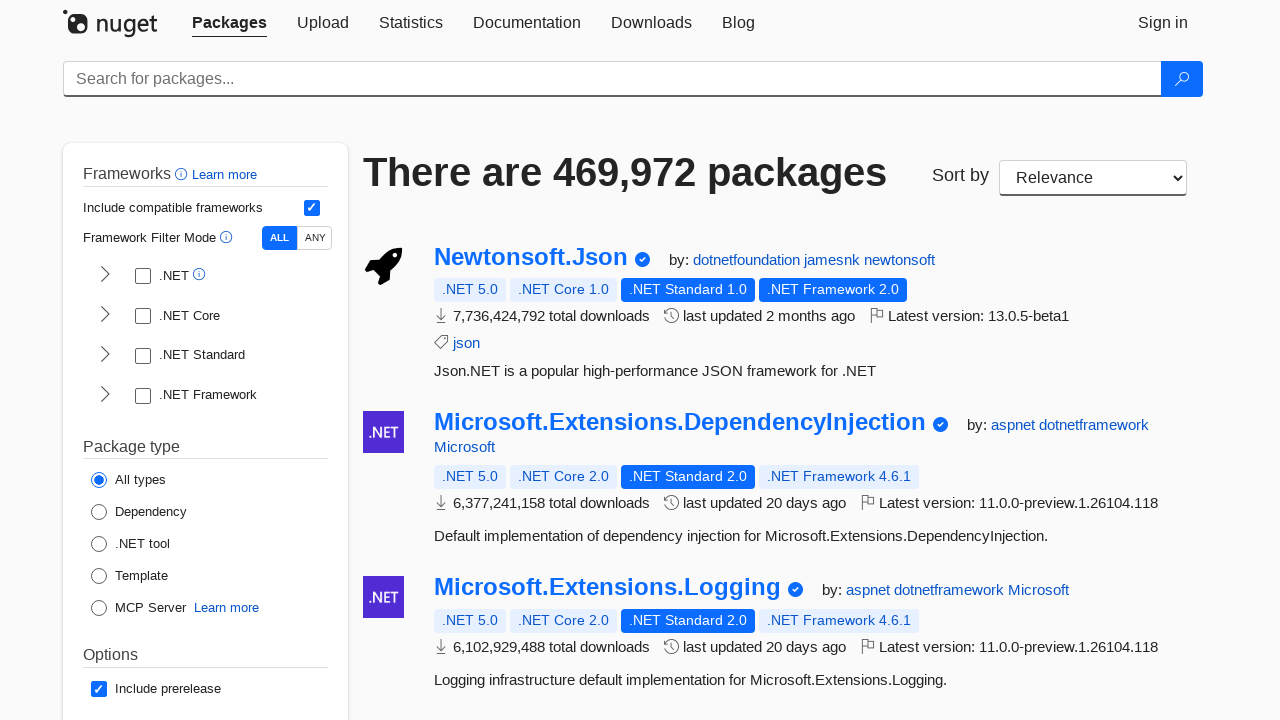